Tests navigation in the Widgets section of the left sidebar by clicking menu items and verifying the correct page header is displayed

Starting URL: https://demoqa.com/forms

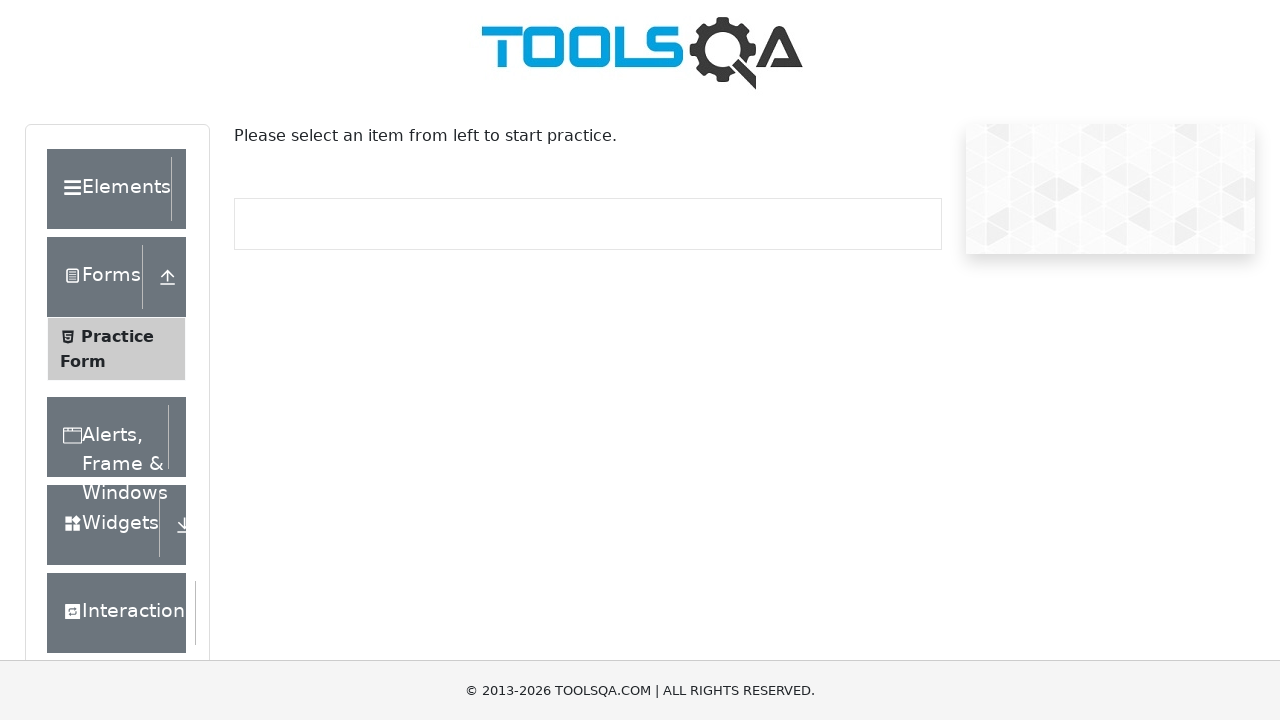

Clicked on Widgets accordion in left sidebar at (103, 525) on xpath=//*[text()='Widgets']
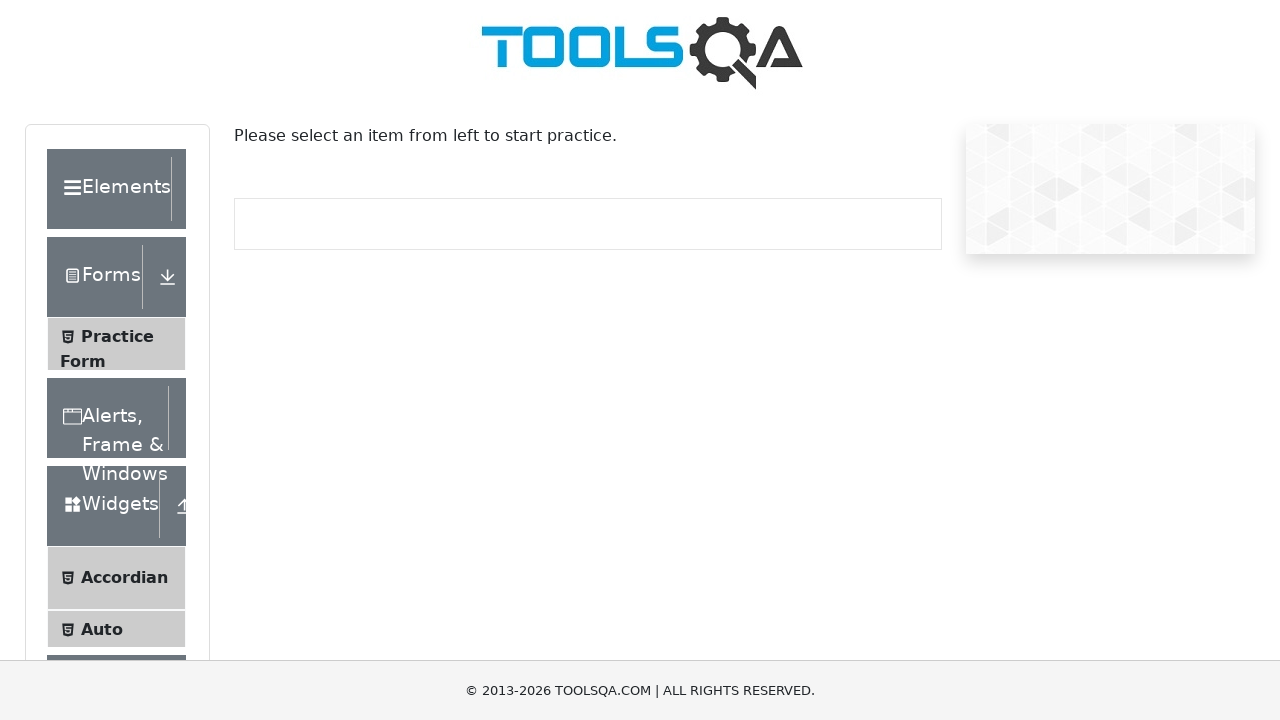

Clicked on 'Accordian' menu item at (124, 525) on //span[text()='Accordian']
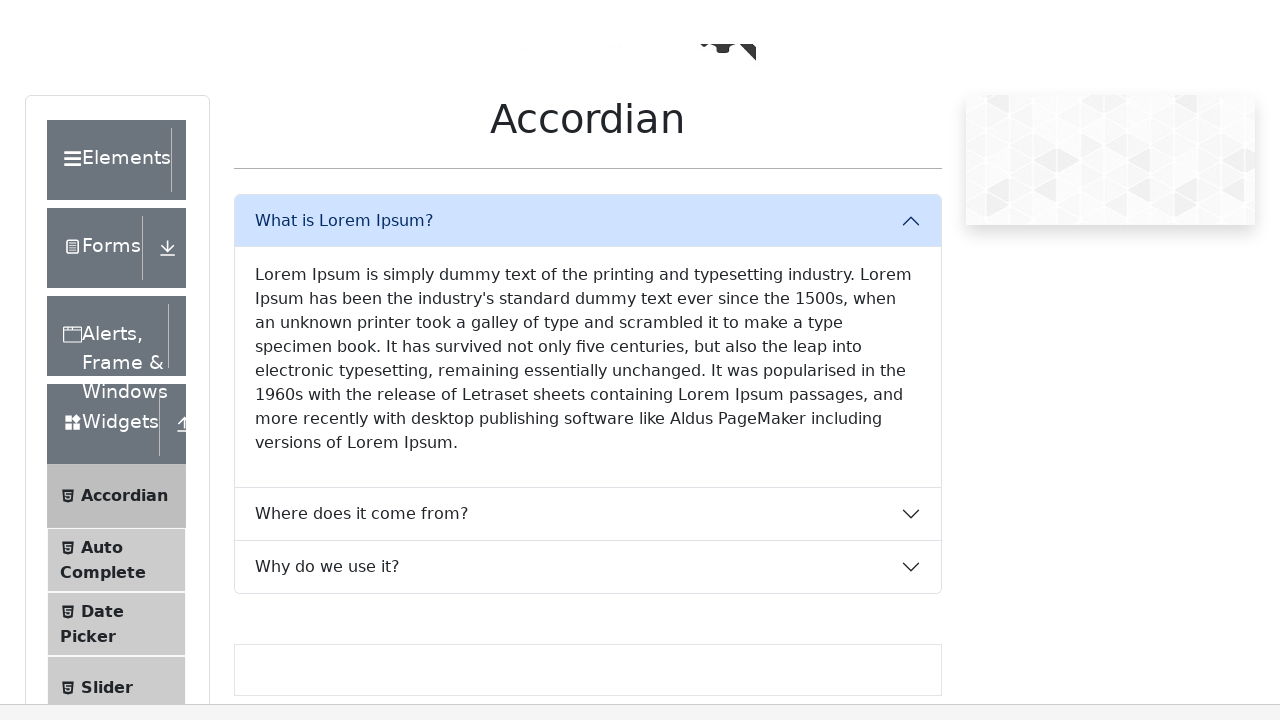

Verified page header displays 'Accordian'
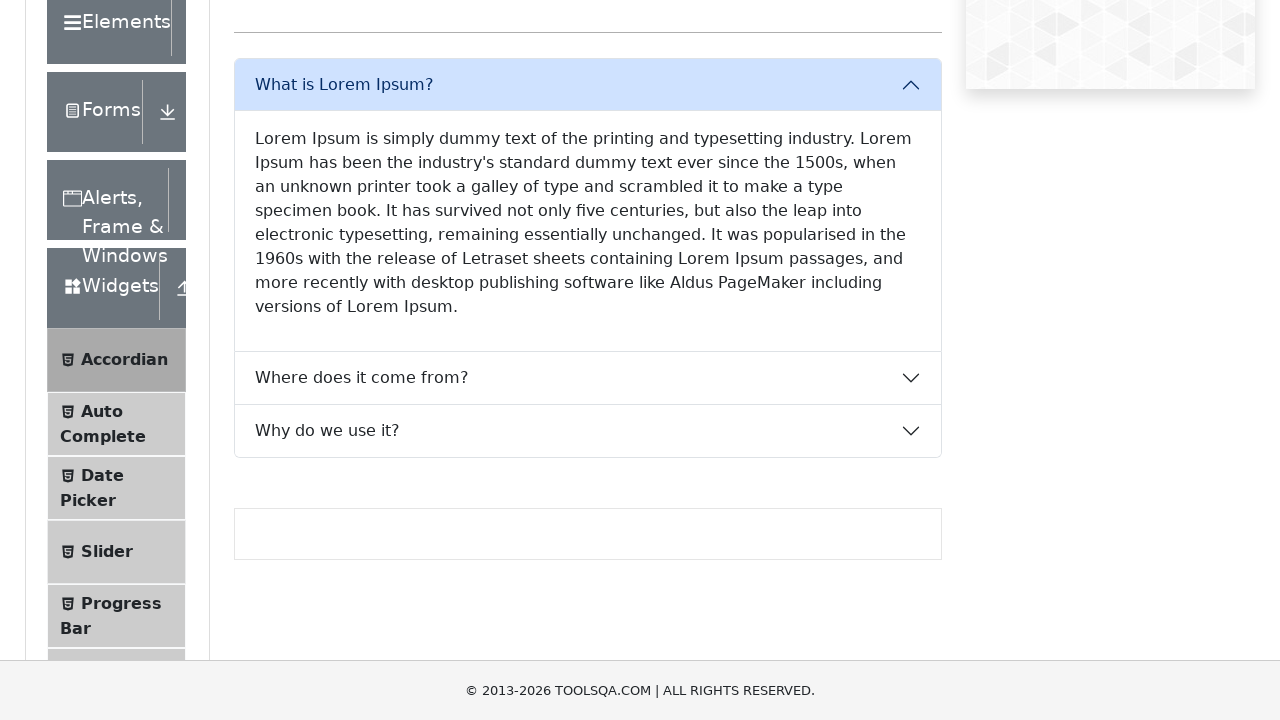

Navigated back to https://demoqa.com/forms for next iteration
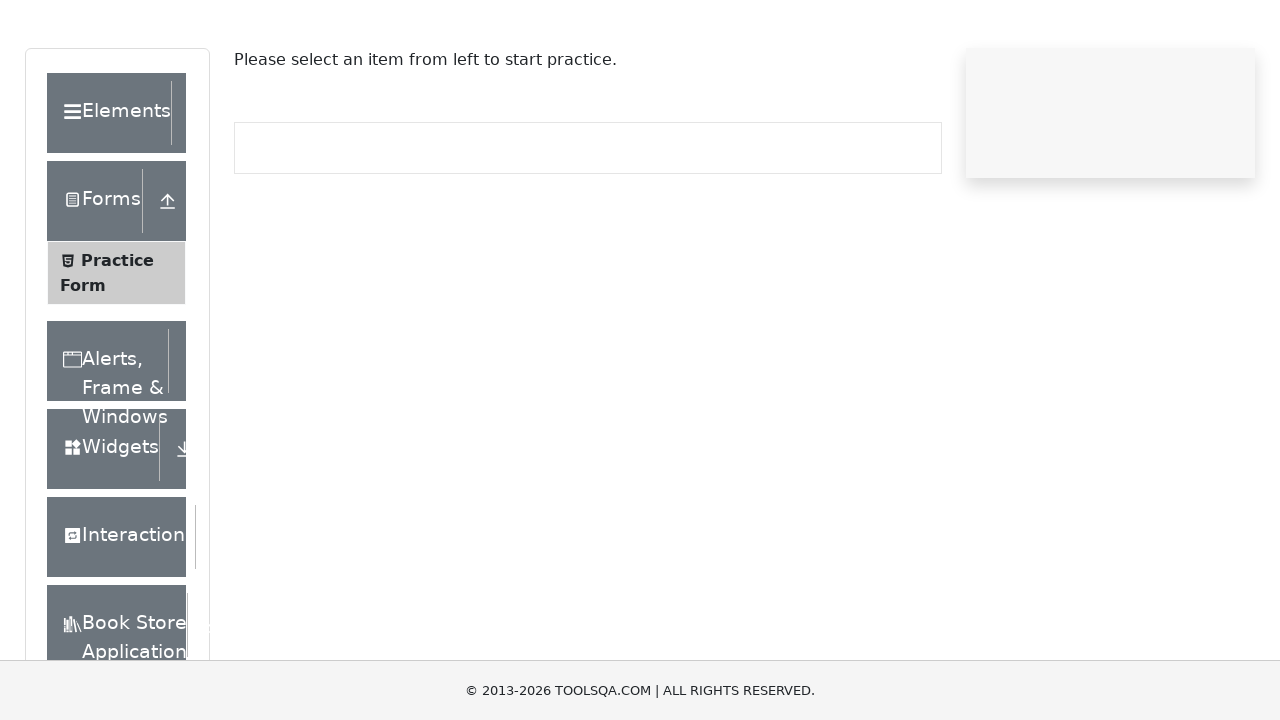

Clicked on Widgets accordion in left sidebar at (103, 525) on xpath=//*[text()='Widgets']
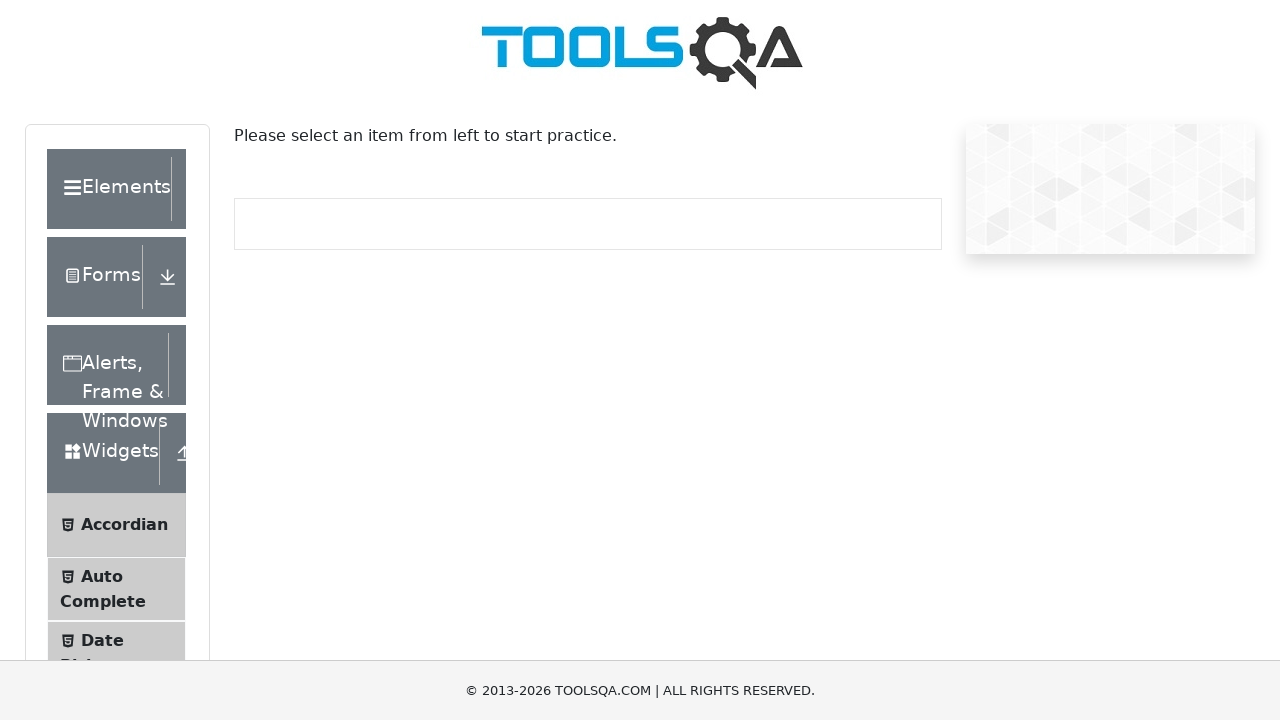

Clicked on 'Auto Complete' menu item at (102, 576) on //span[text()='Auto Complete']
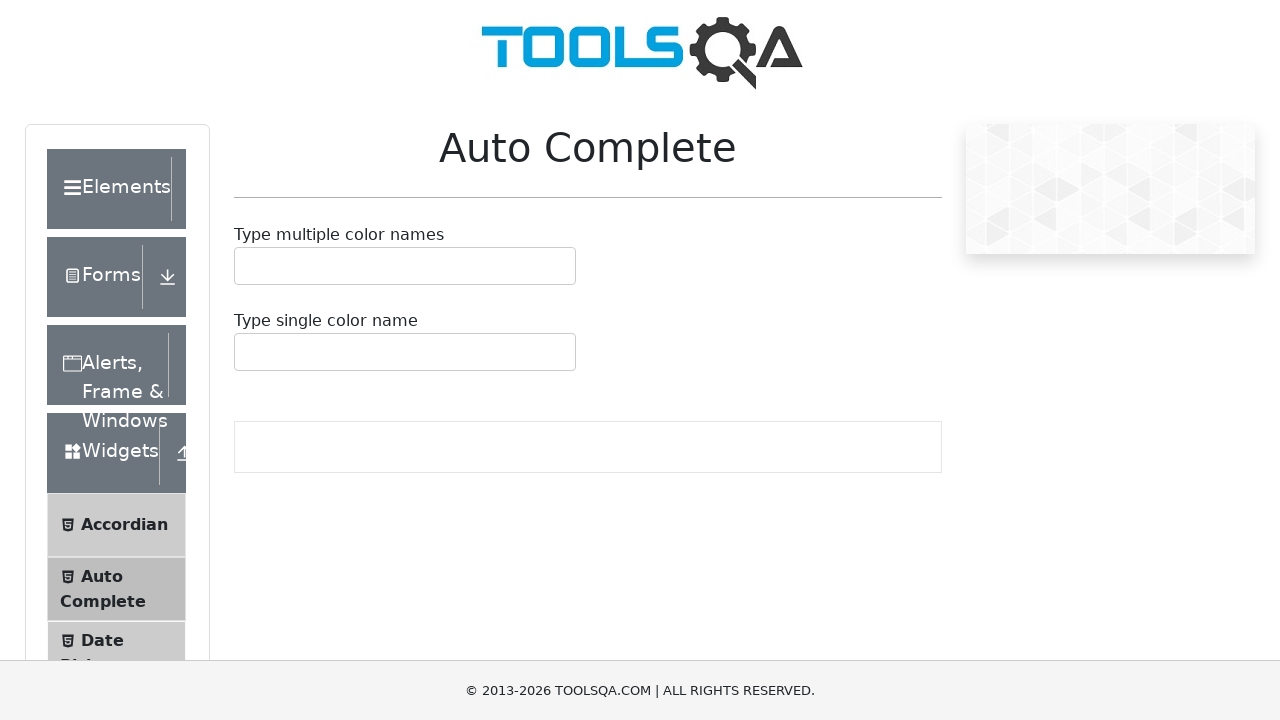

Verified page header displays 'Auto Complete'
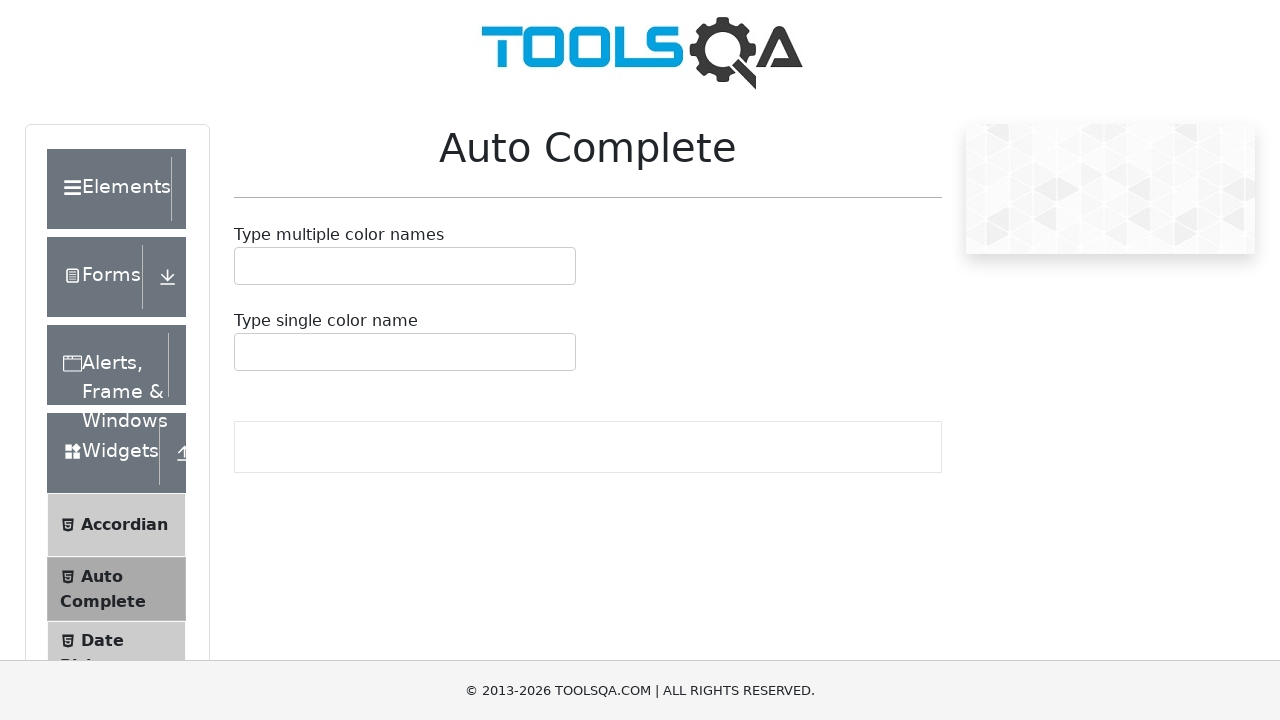

Navigated back to https://demoqa.com/forms for next iteration
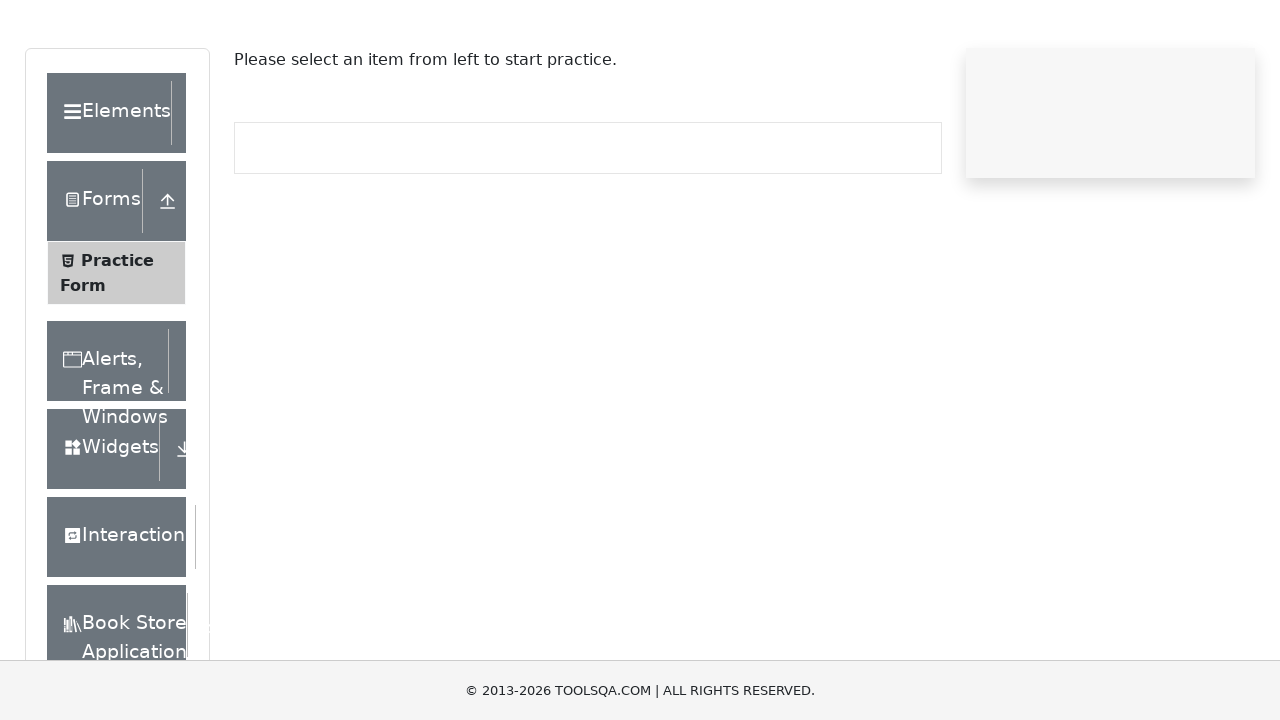

Clicked on Widgets accordion in left sidebar at (103, 525) on xpath=//*[text()='Widgets']
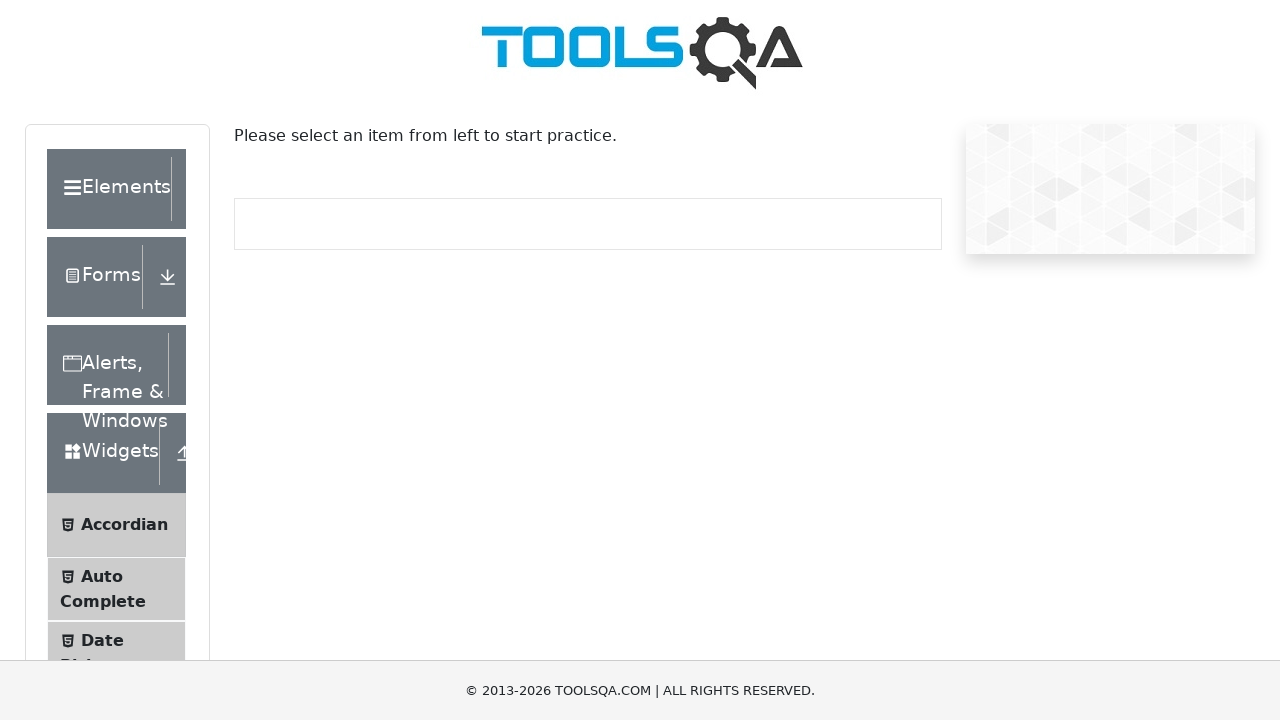

Clicked on 'Date Picker' menu item at (102, 640) on //span[text()='Date Picker']
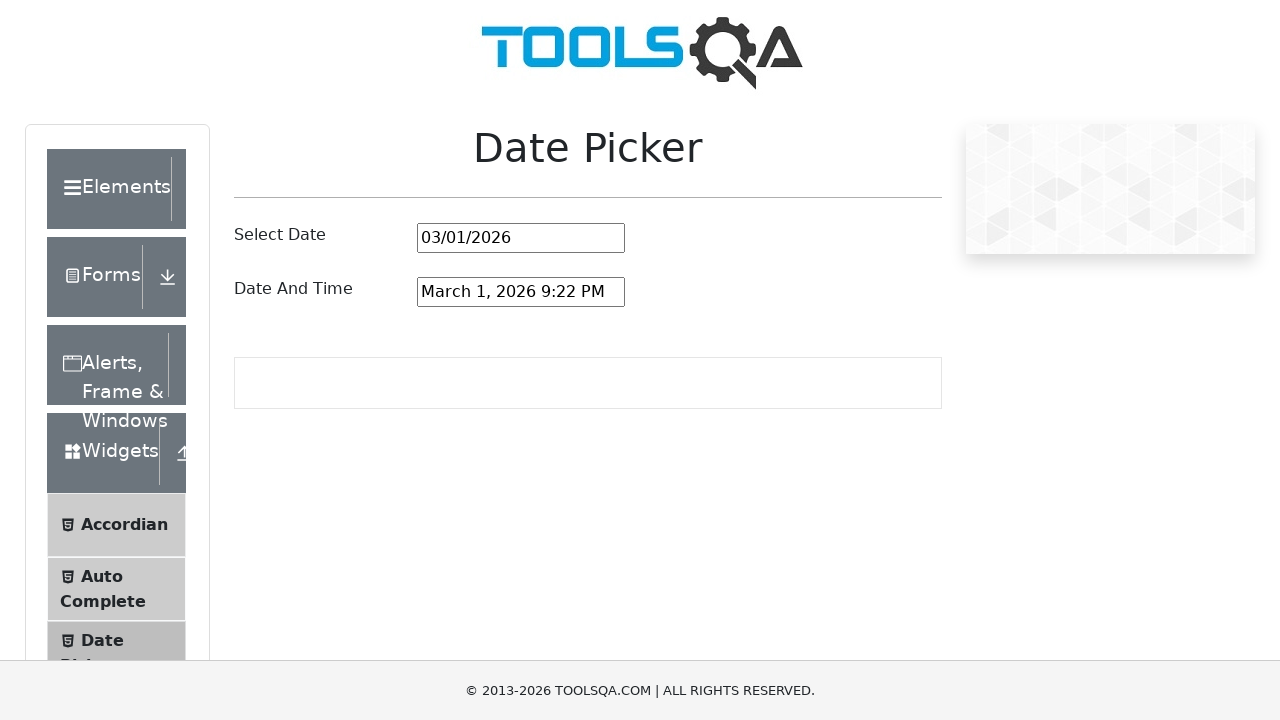

Verified page header displays 'Date Picker'
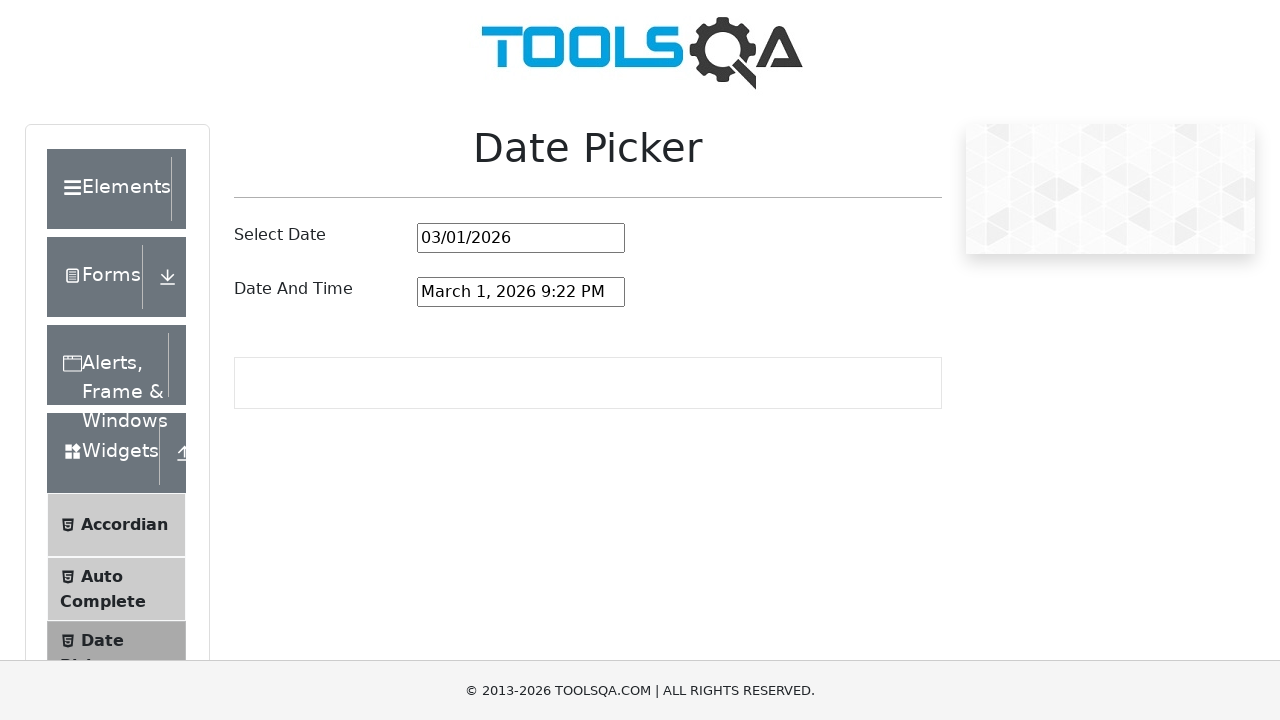

Navigated back to https://demoqa.com/forms for next iteration
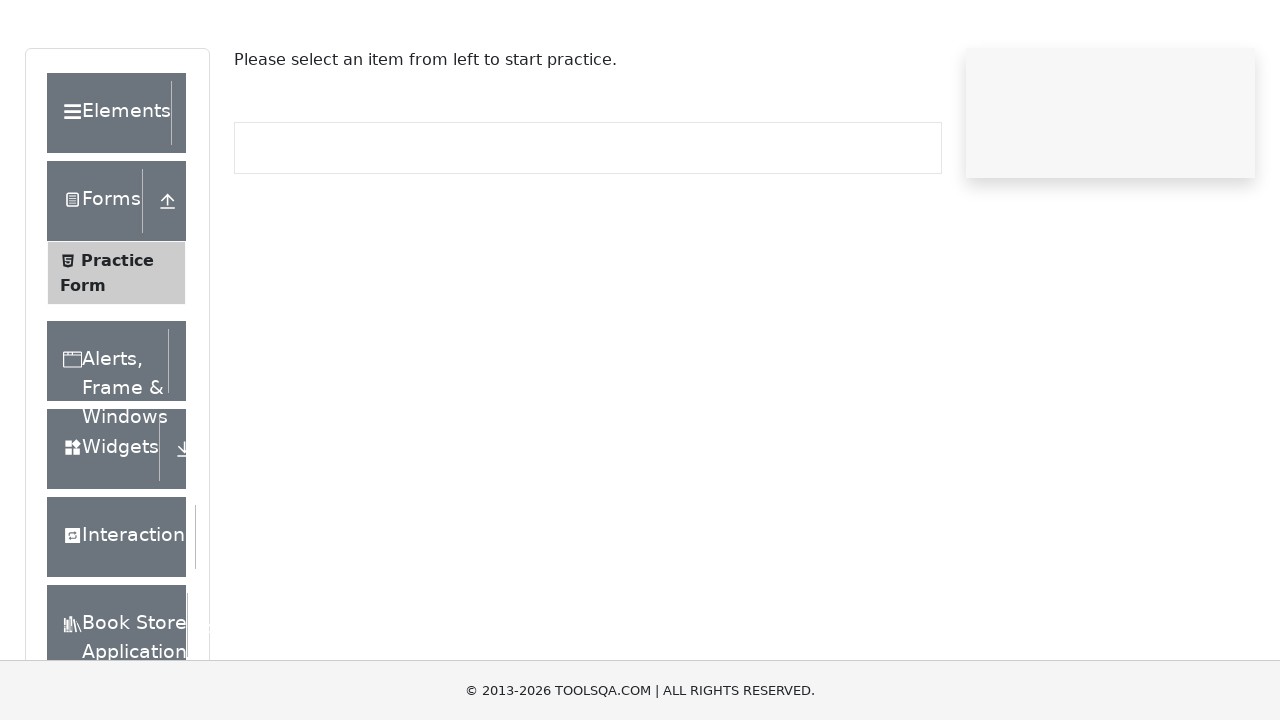

Clicked on Widgets accordion in left sidebar at (103, 525) on xpath=//*[text()='Widgets']
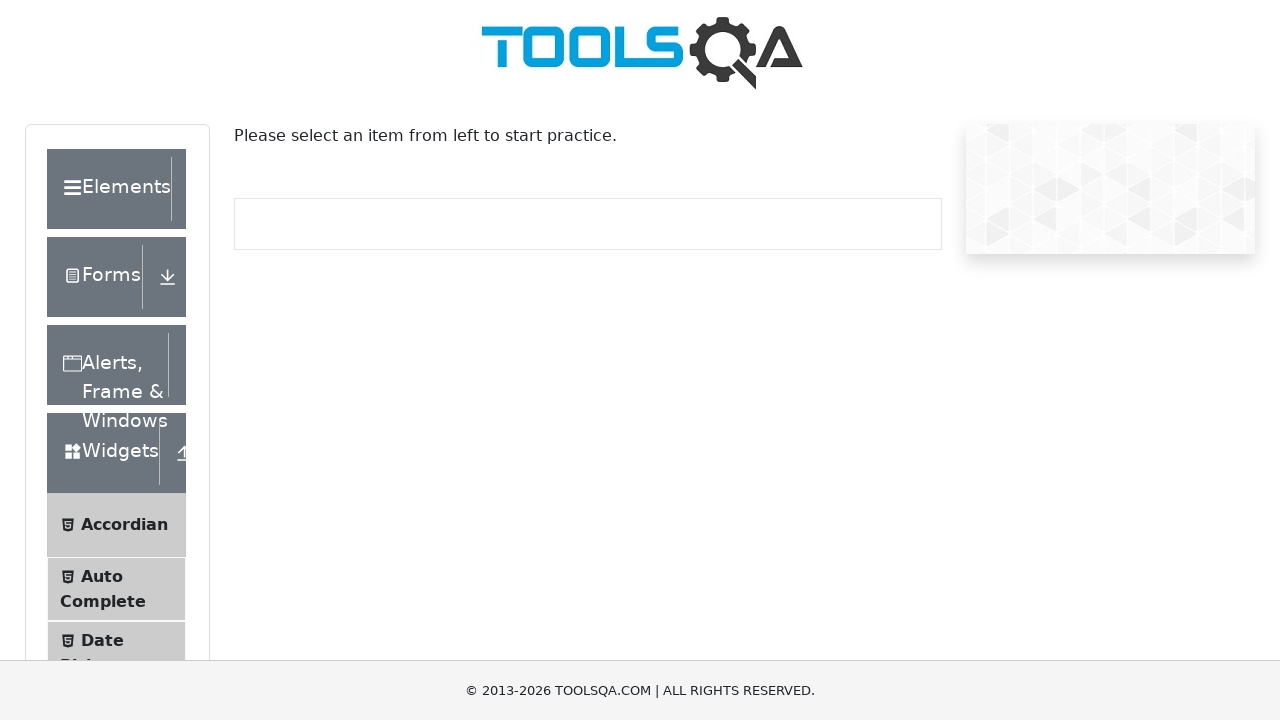

Clicked on 'Slider' menu item at (107, 360) on //span[text()='Slider']
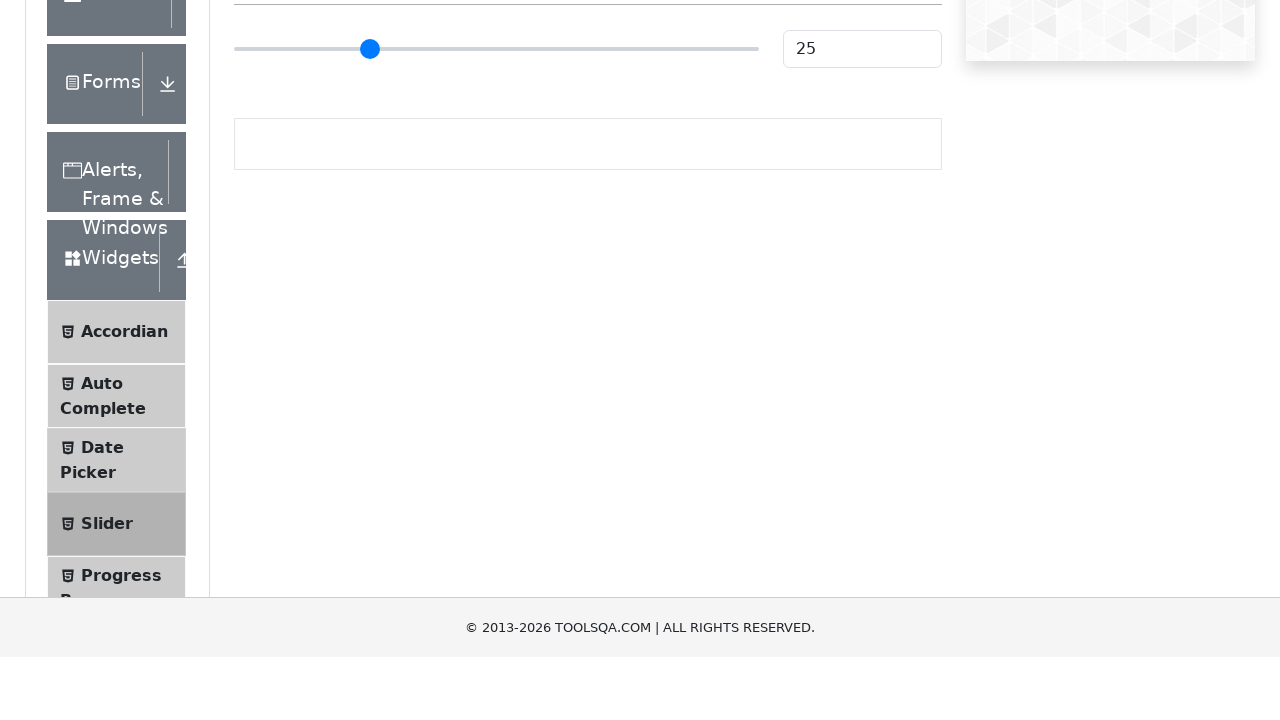

Verified page header displays 'Slider'
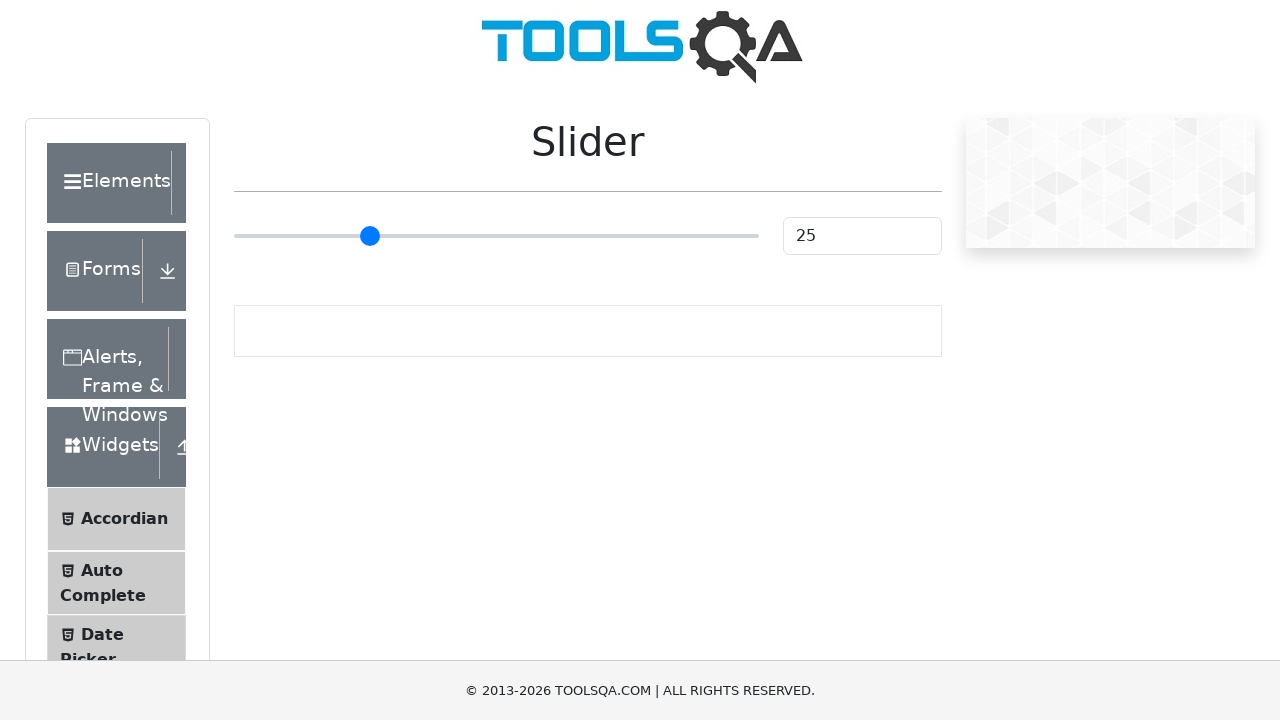

Navigated back to https://demoqa.com/forms for next iteration
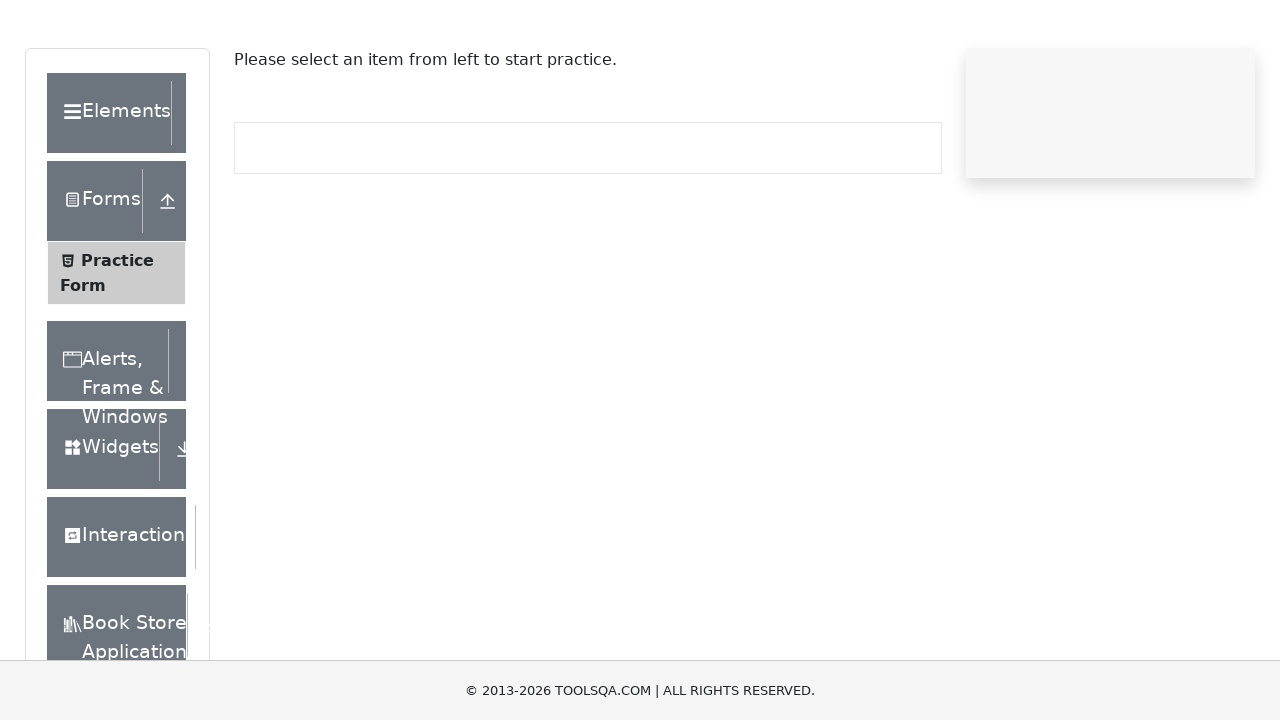

Clicked on Widgets accordion in left sidebar at (103, 525) on xpath=//*[text()='Widgets']
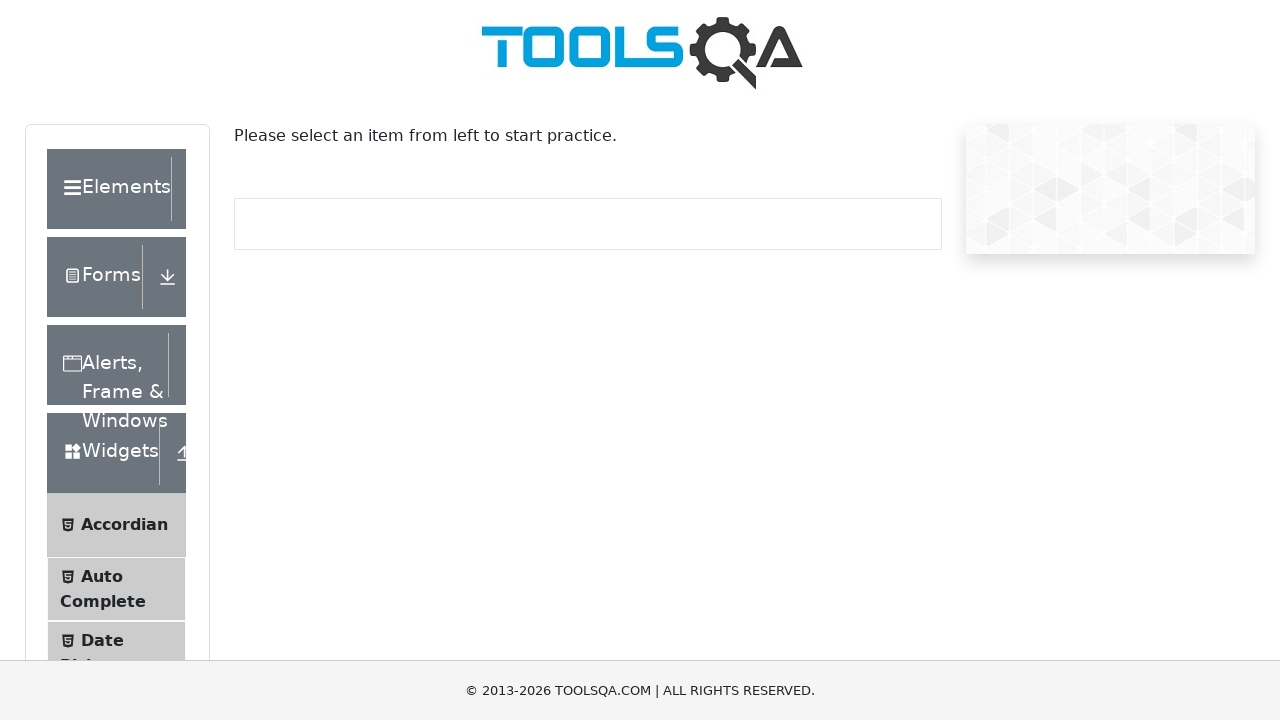

Clicked on 'Progress Bar' menu item at (121, 348) on //span[text()='Progress Bar']
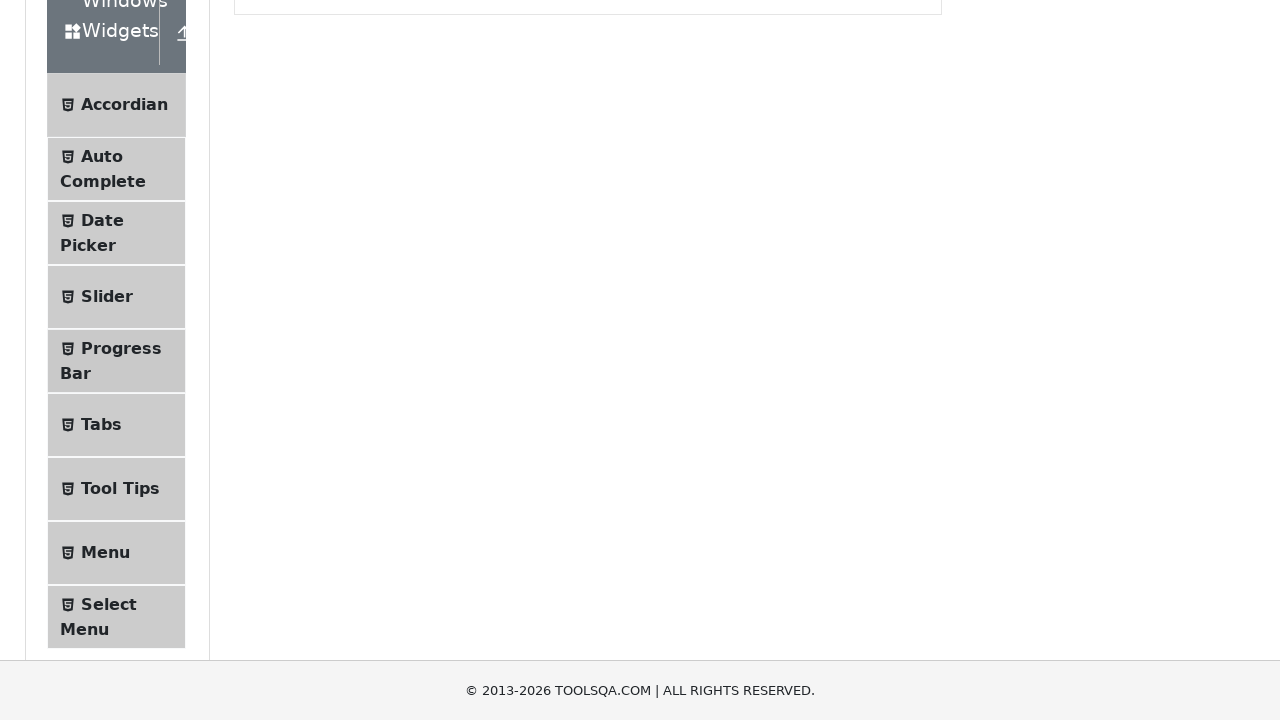

Verified page header displays 'Progress Bar'
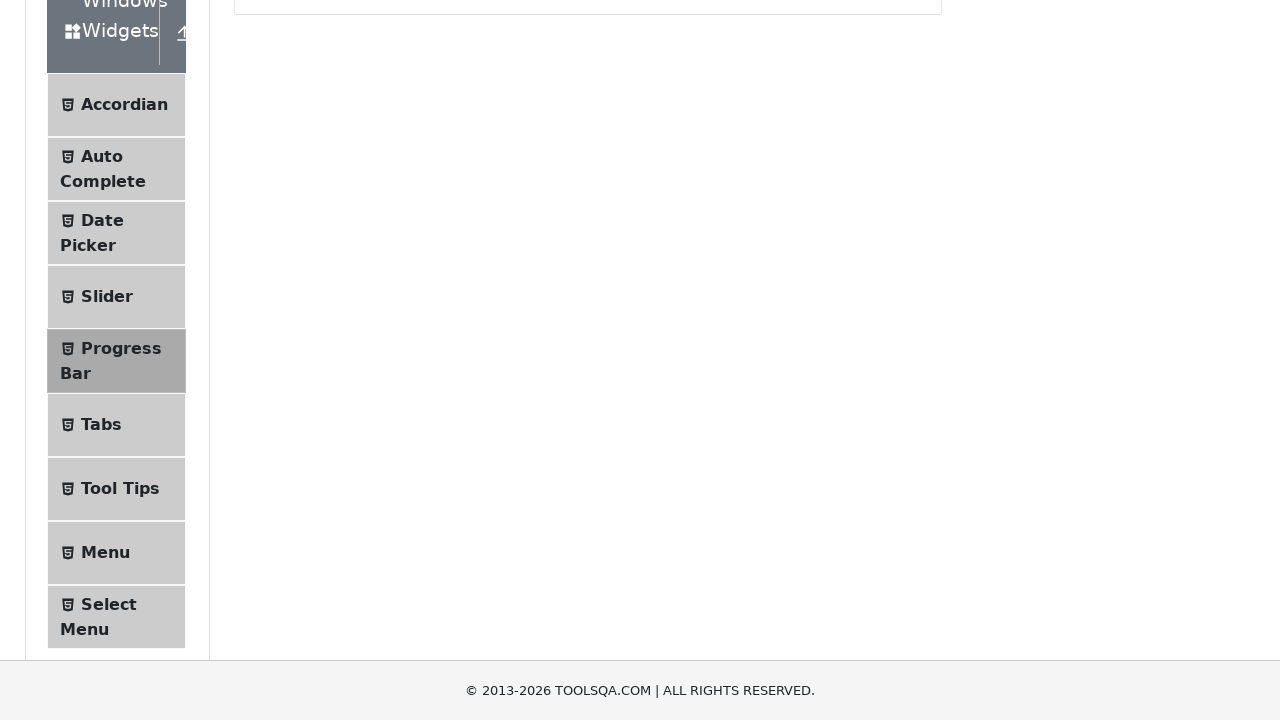

Navigated back to https://demoqa.com/forms for next iteration
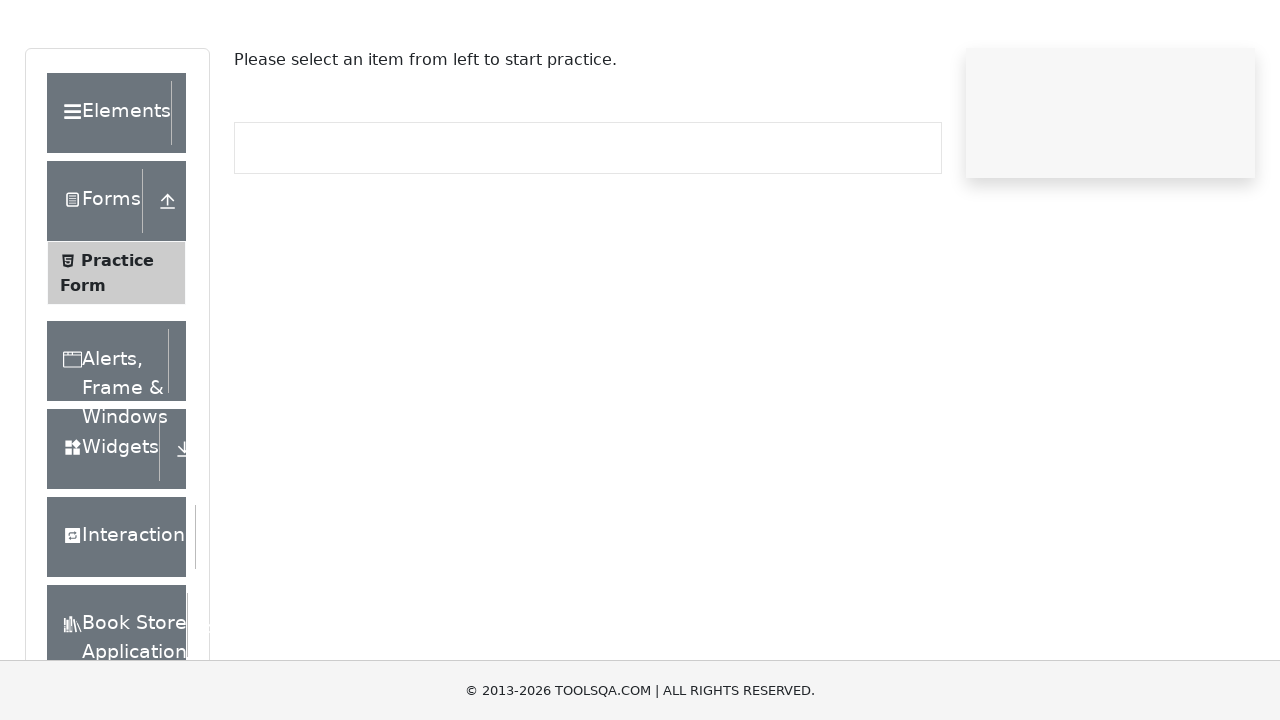

Clicked on Widgets accordion in left sidebar at (103, 525) on xpath=//*[text()='Widgets']
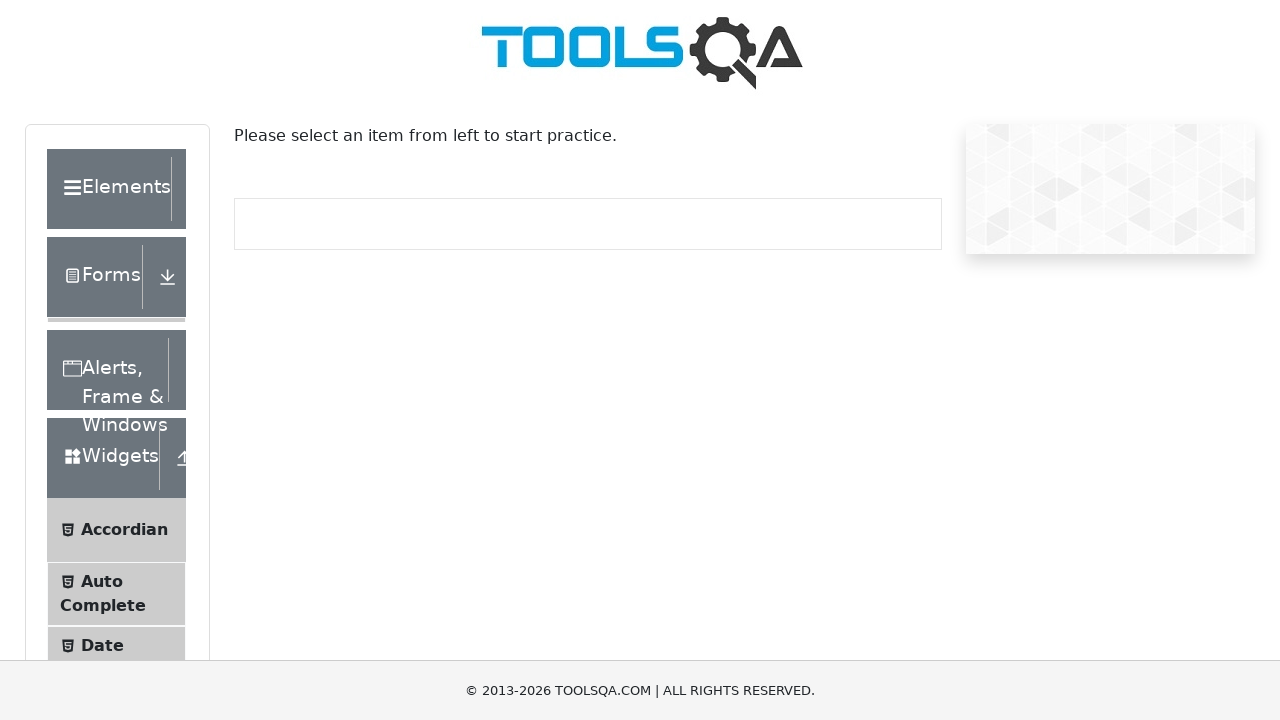

Clicked on 'Tabs' menu item at (101, 361) on //span[text()='Tabs']
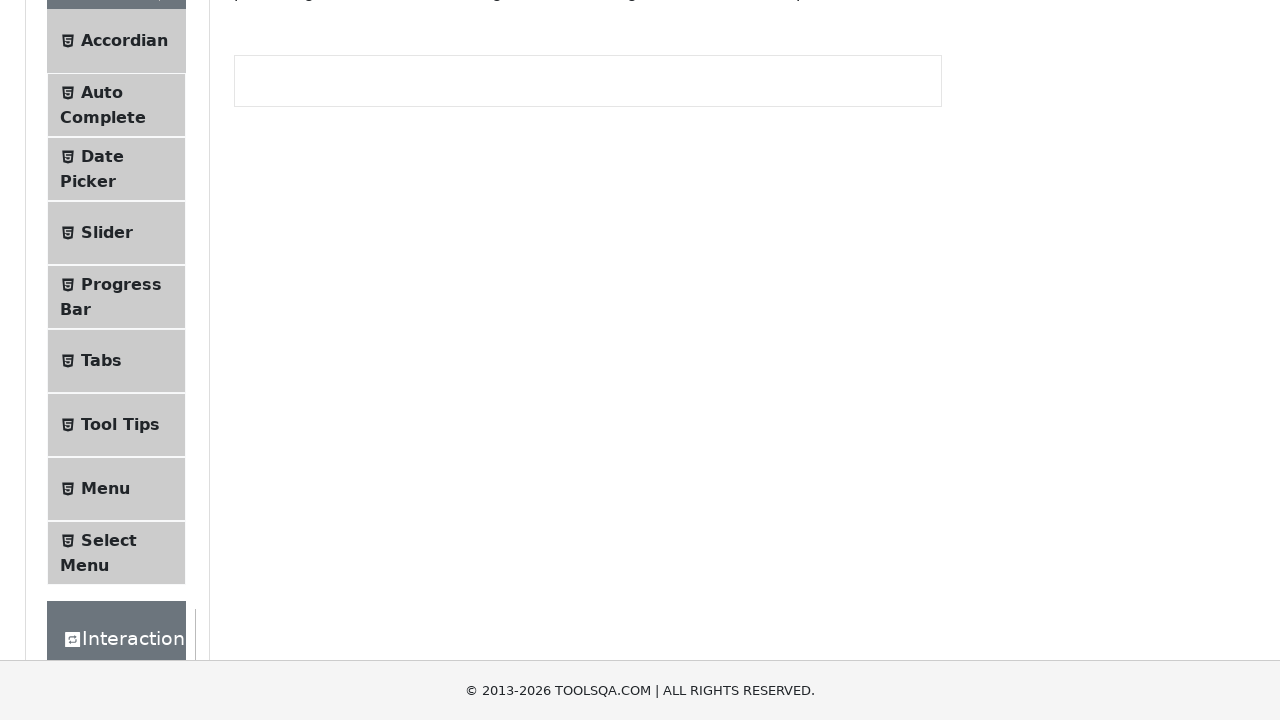

Verified page header displays 'Tabs'
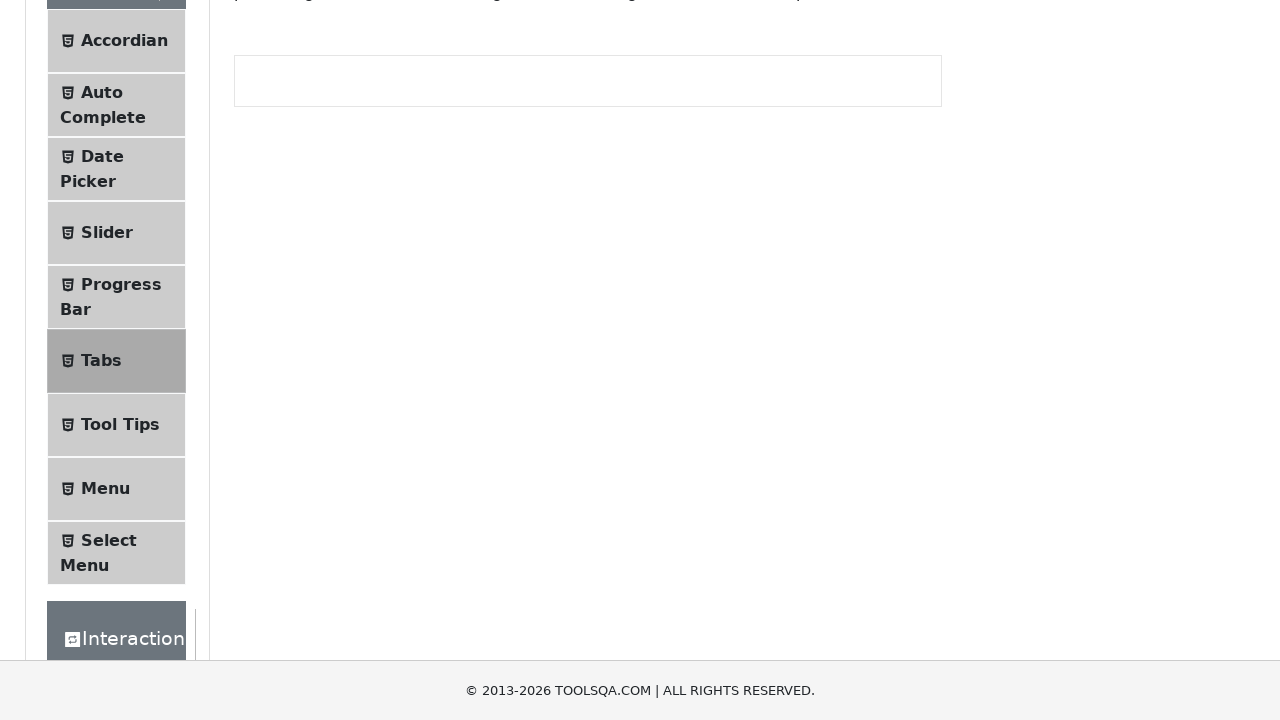

Navigated back to https://demoqa.com/forms for next iteration
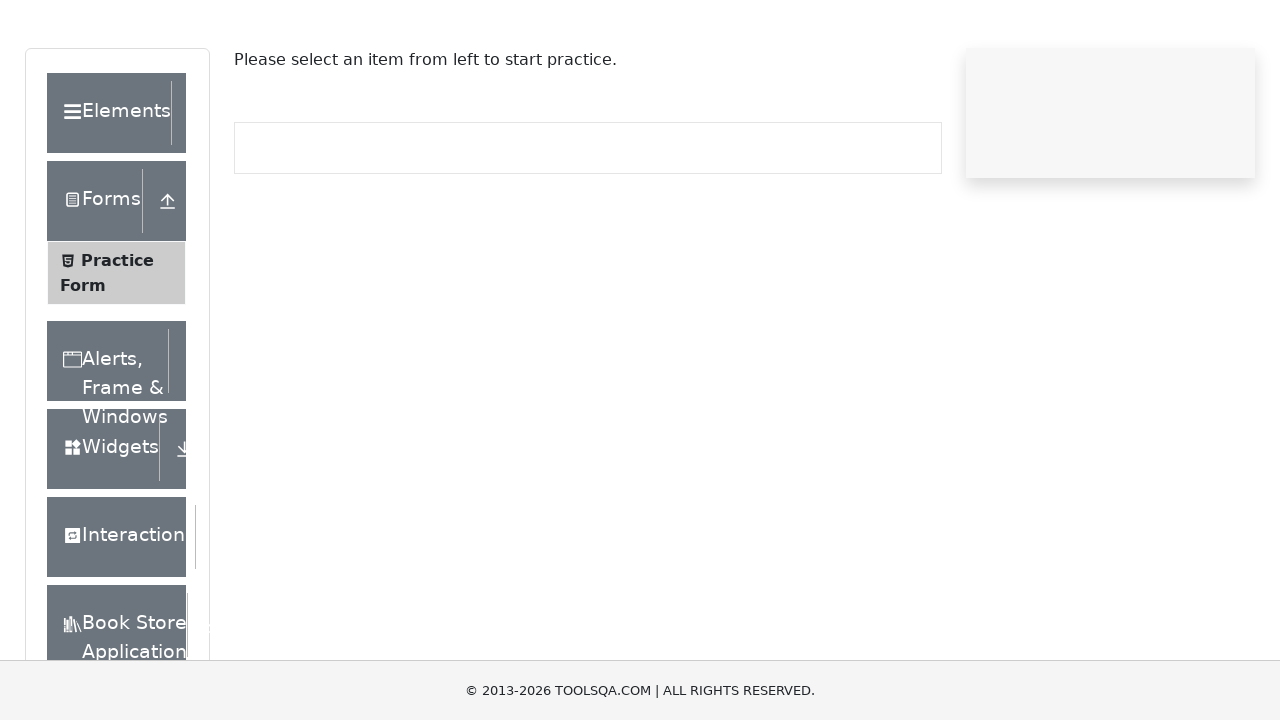

Clicked on Widgets accordion in left sidebar at (103, 525) on xpath=//*[text()='Widgets']
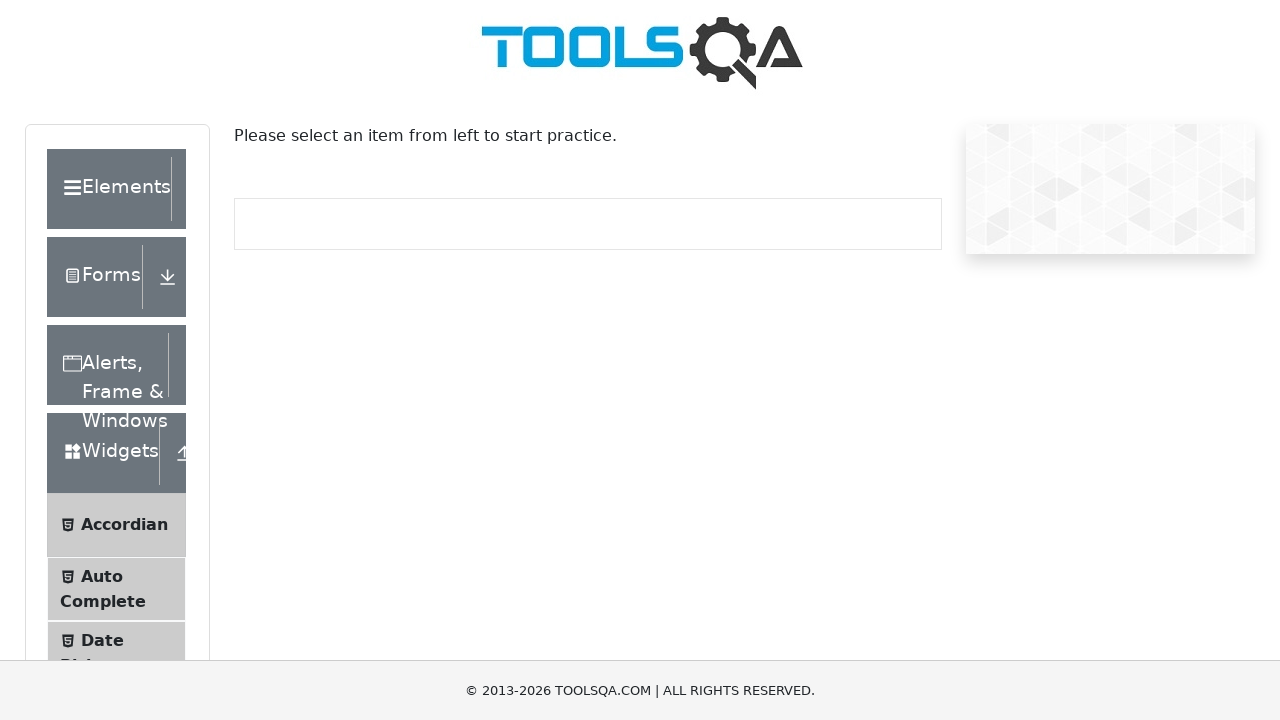

Clicked on 'Tool Tips' menu item at (120, 361) on //span[text()='Tool Tips']
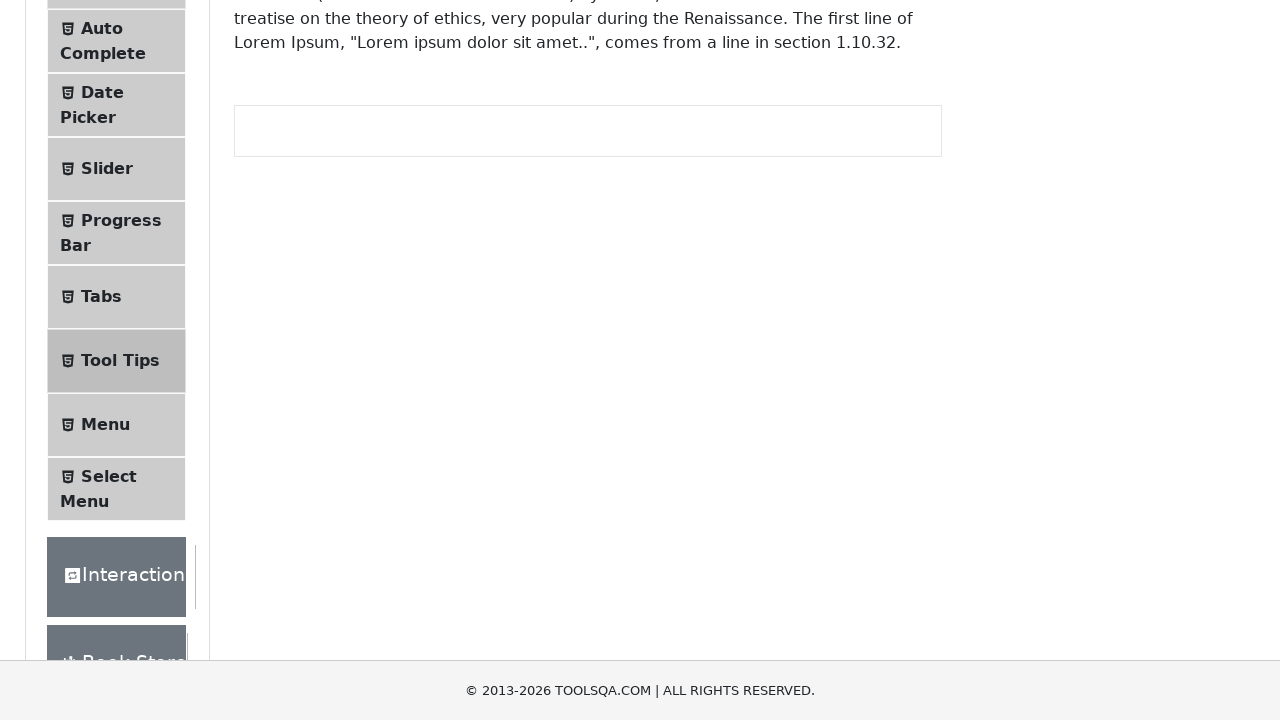

Verified page header displays 'Tool Tips'
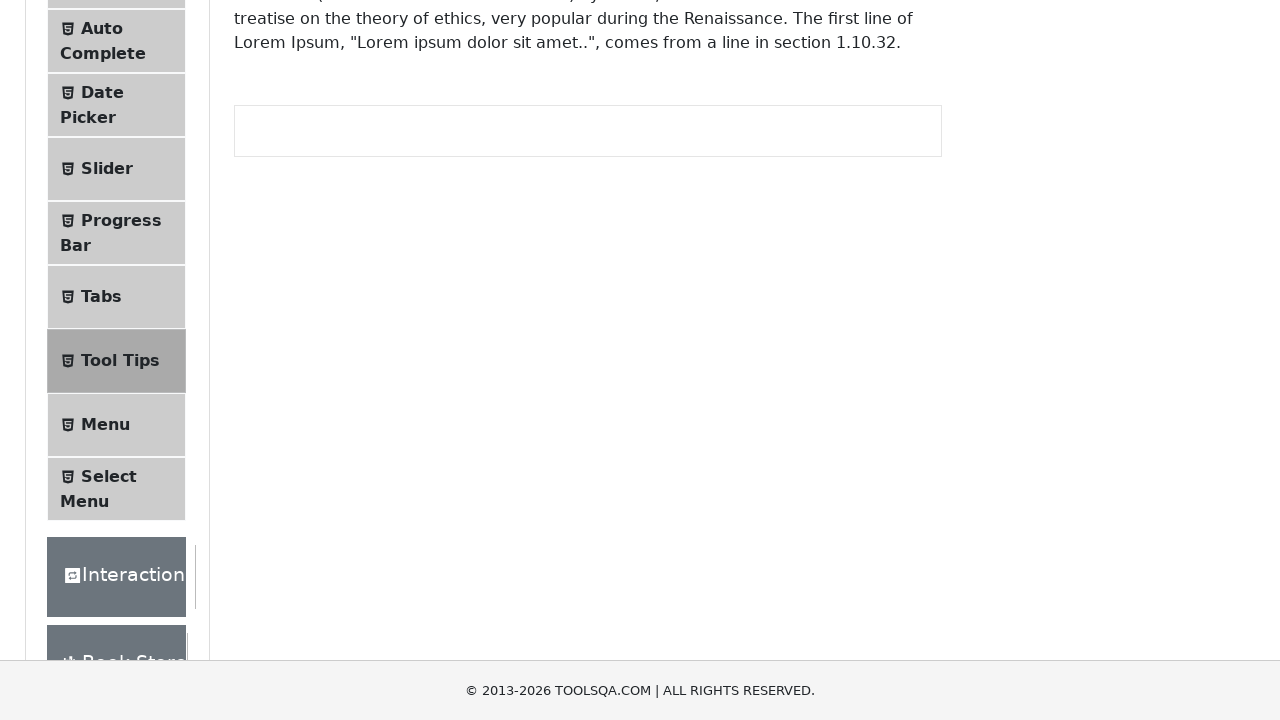

Navigated back to https://demoqa.com/forms for next iteration
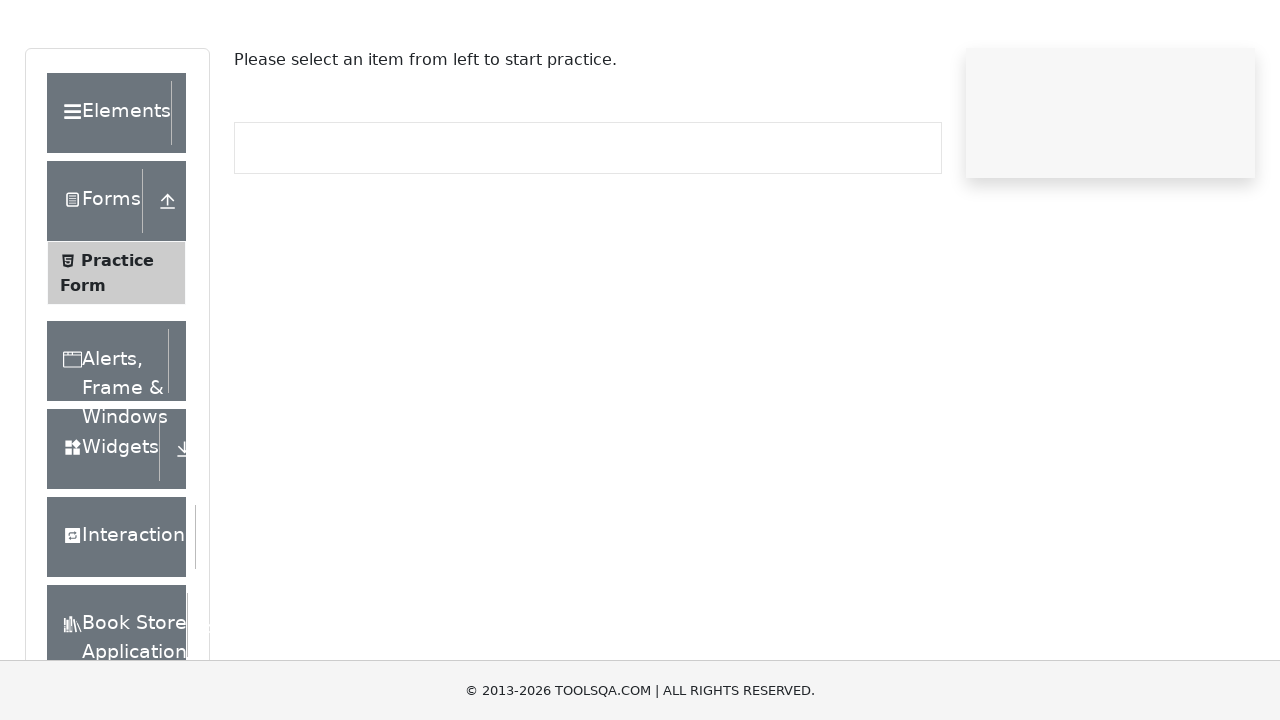

Clicked on Widgets accordion in left sidebar at (103, 525) on xpath=//*[text()='Widgets']
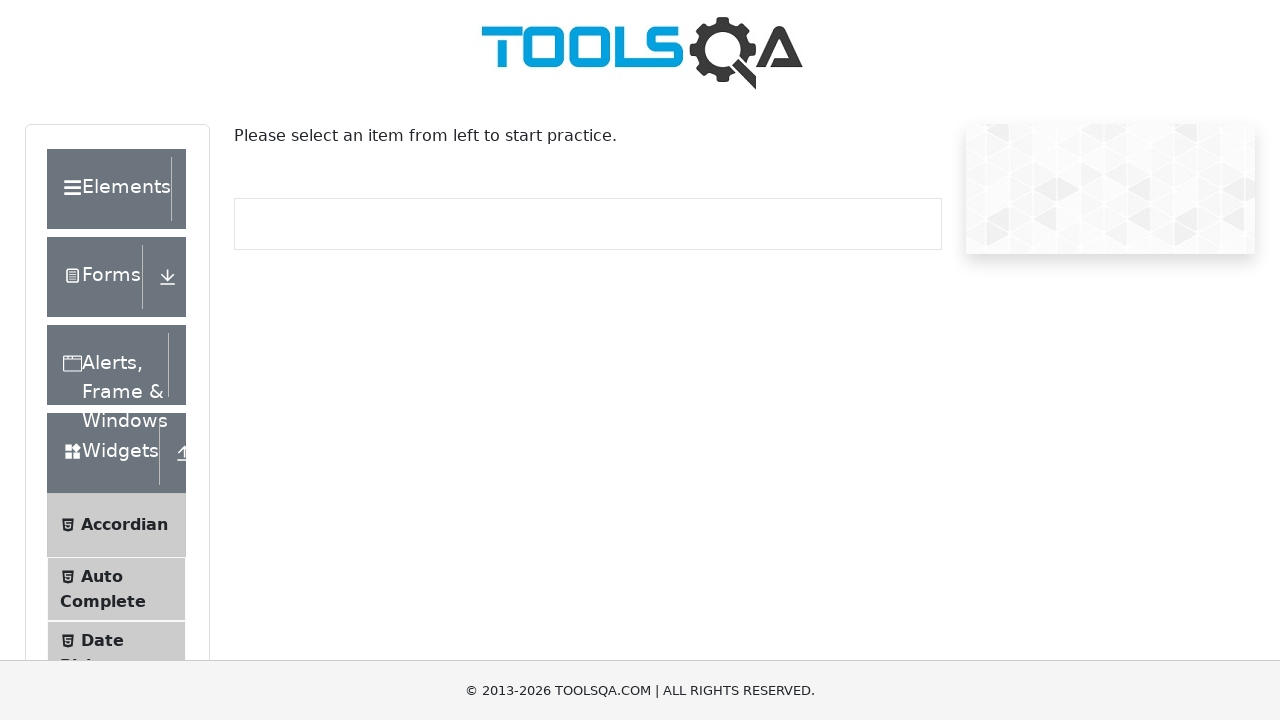

Clicked on 'Menu' menu item at (105, 361) on //span[text()='Menu']
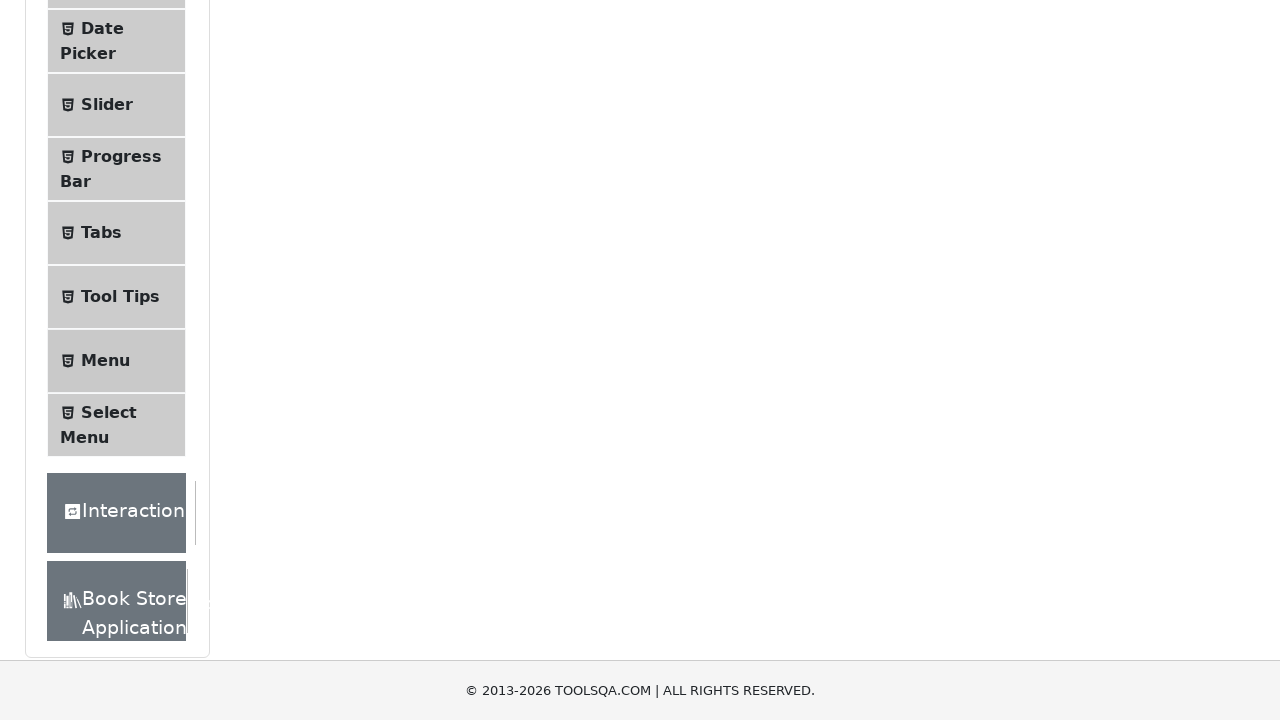

Verified page header displays 'Menu'
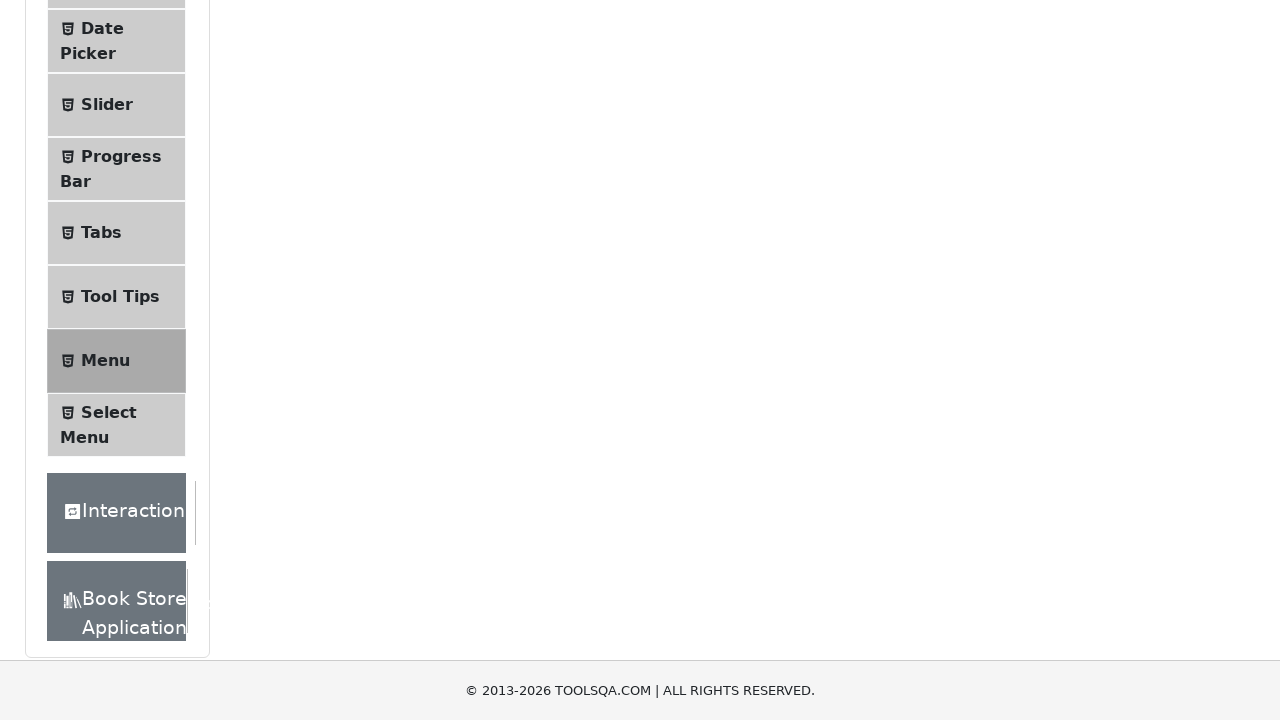

Navigated back to https://demoqa.com/forms for next iteration
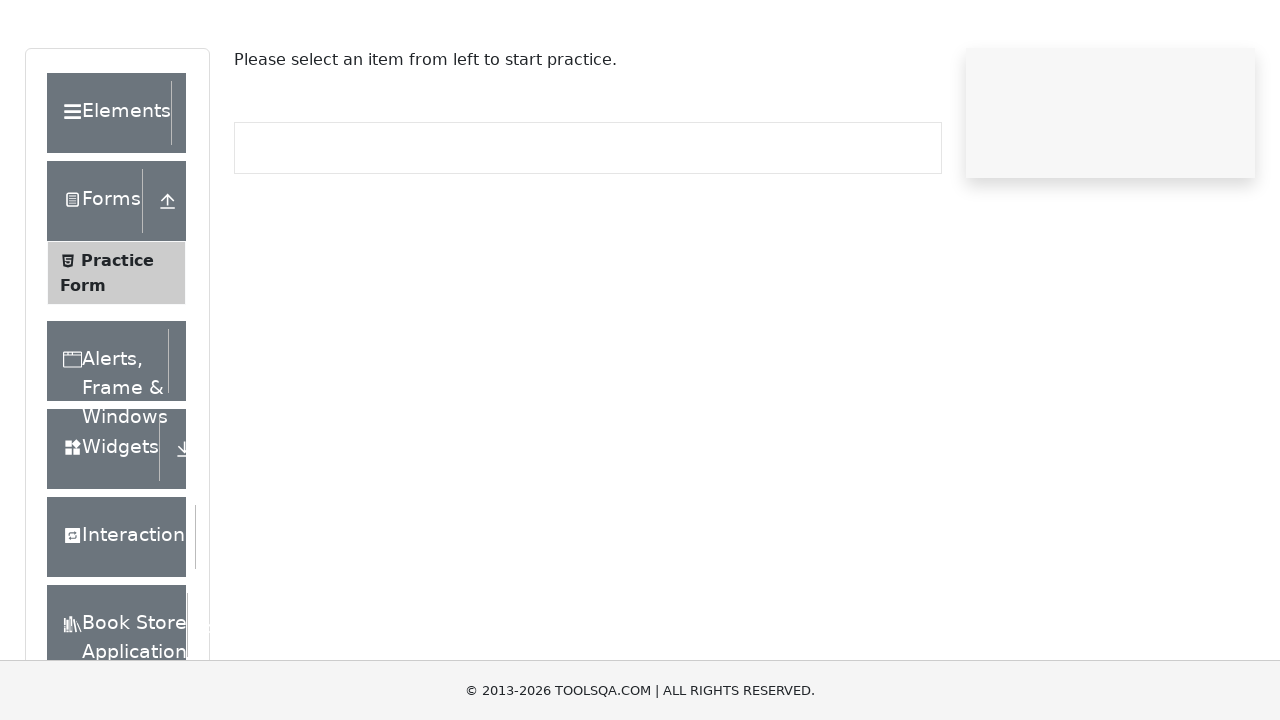

Clicked on Widgets accordion in left sidebar at (103, 525) on xpath=//*[text()='Widgets']
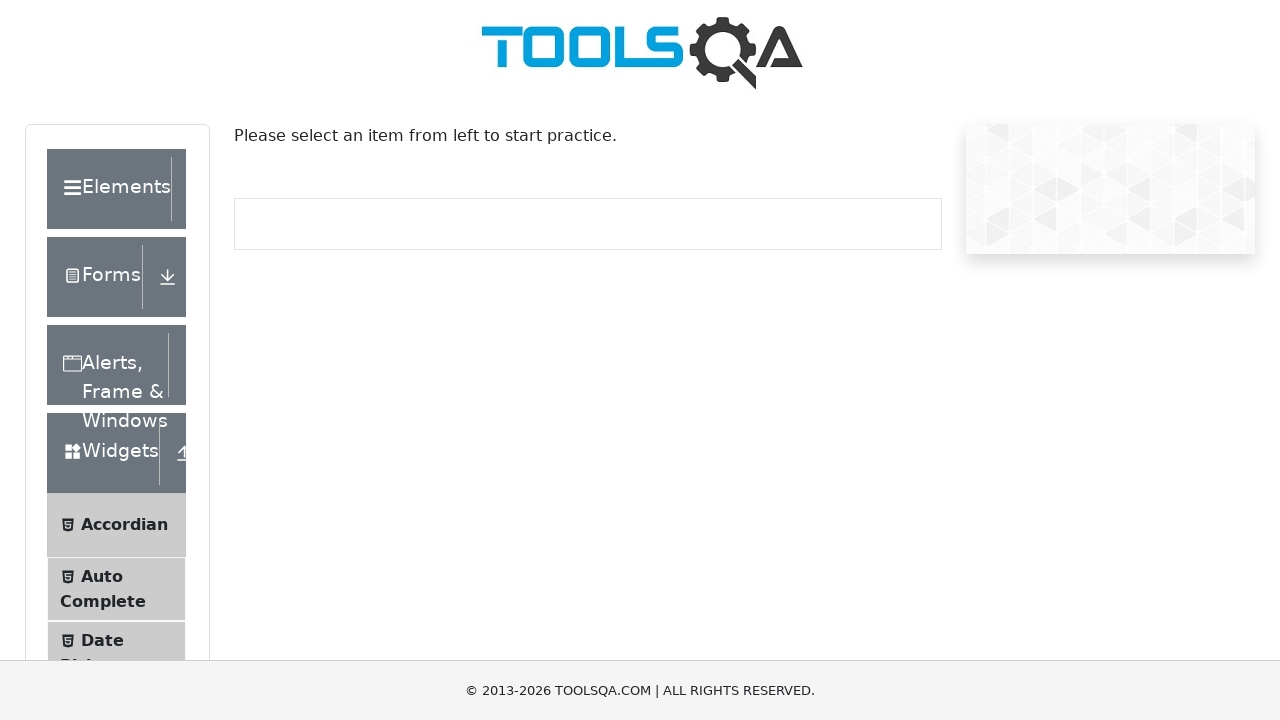

Clicked on 'Select Menu' menu item at (109, 374) on //span[text()='Select Menu']
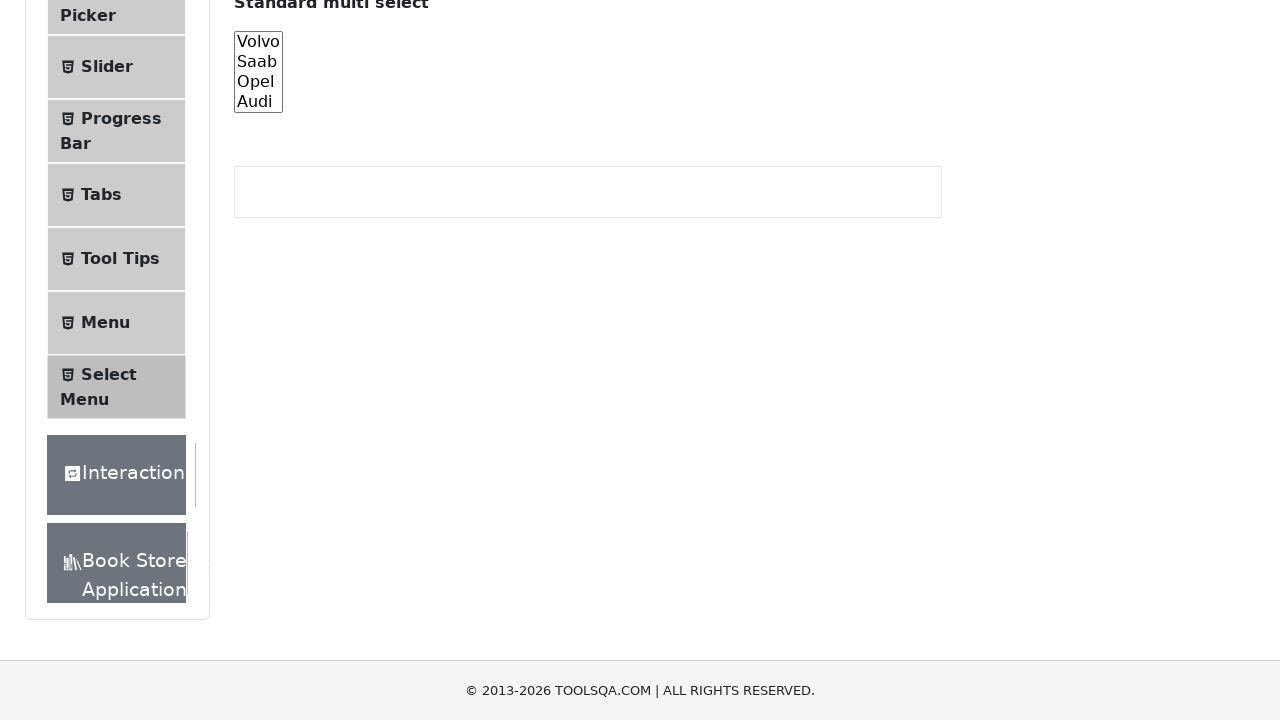

Verified page header displays 'Select Menu'
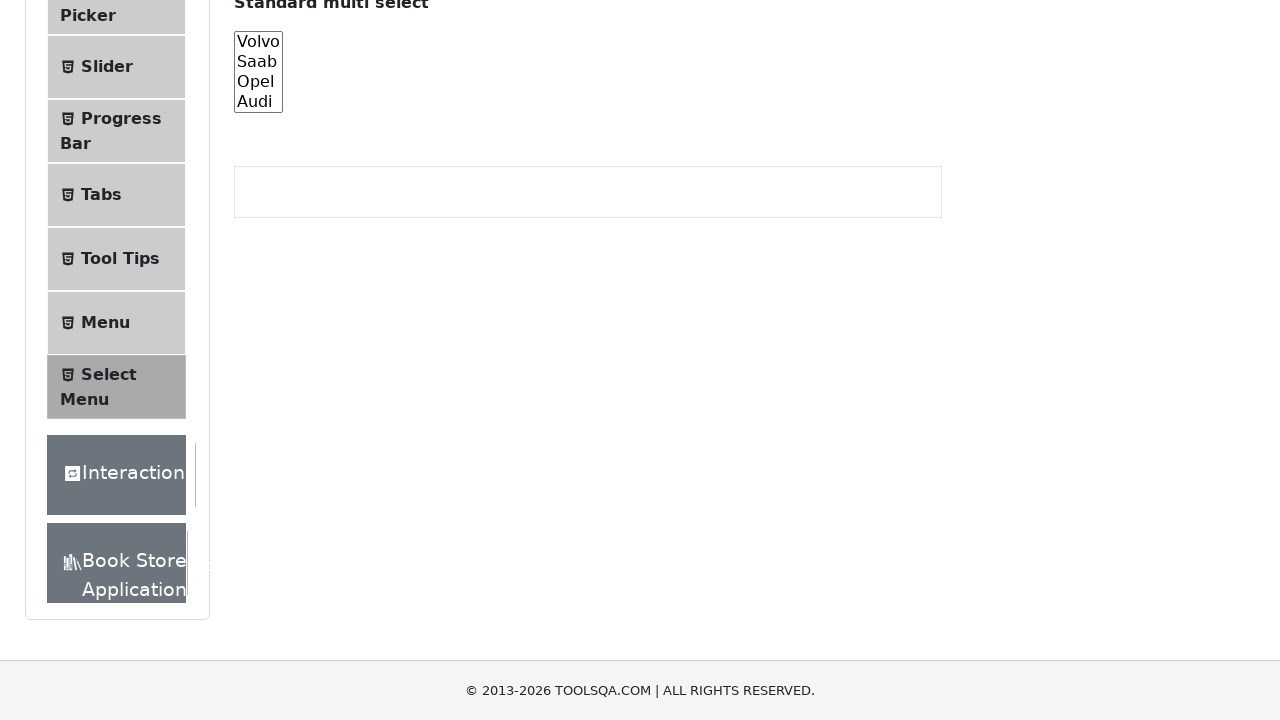

Navigated back to https://demoqa.com/forms for next iteration
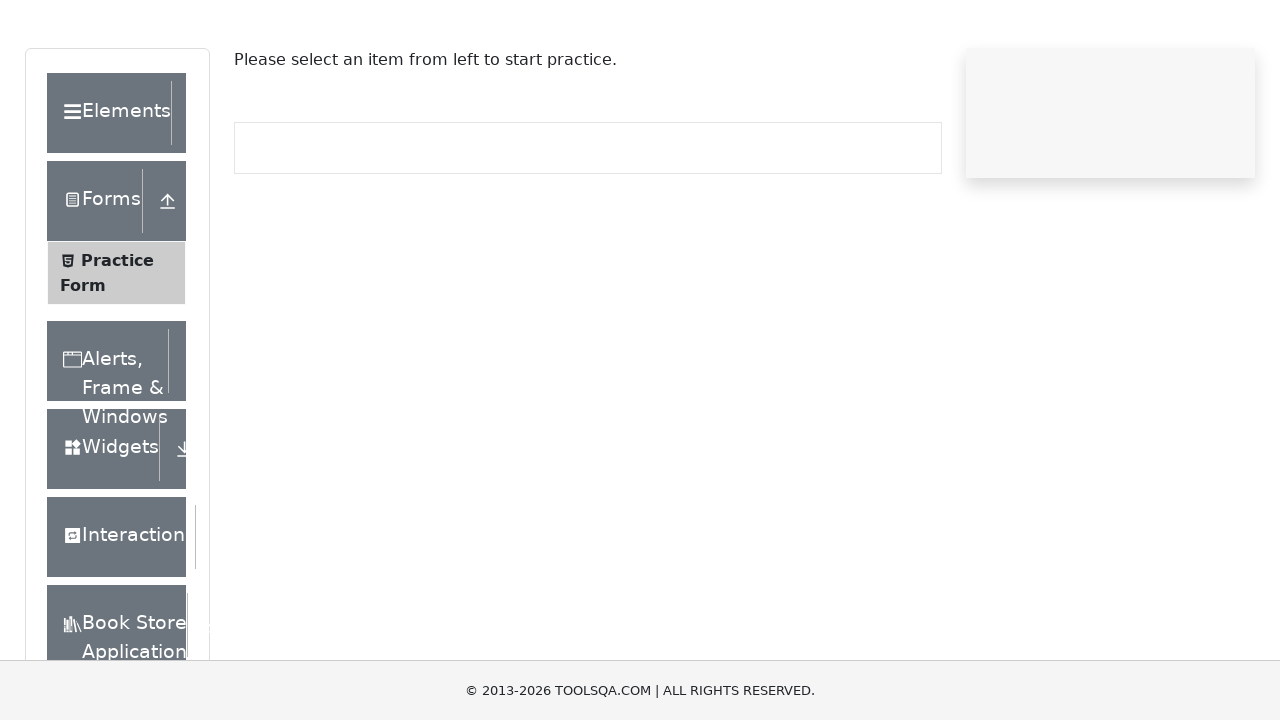

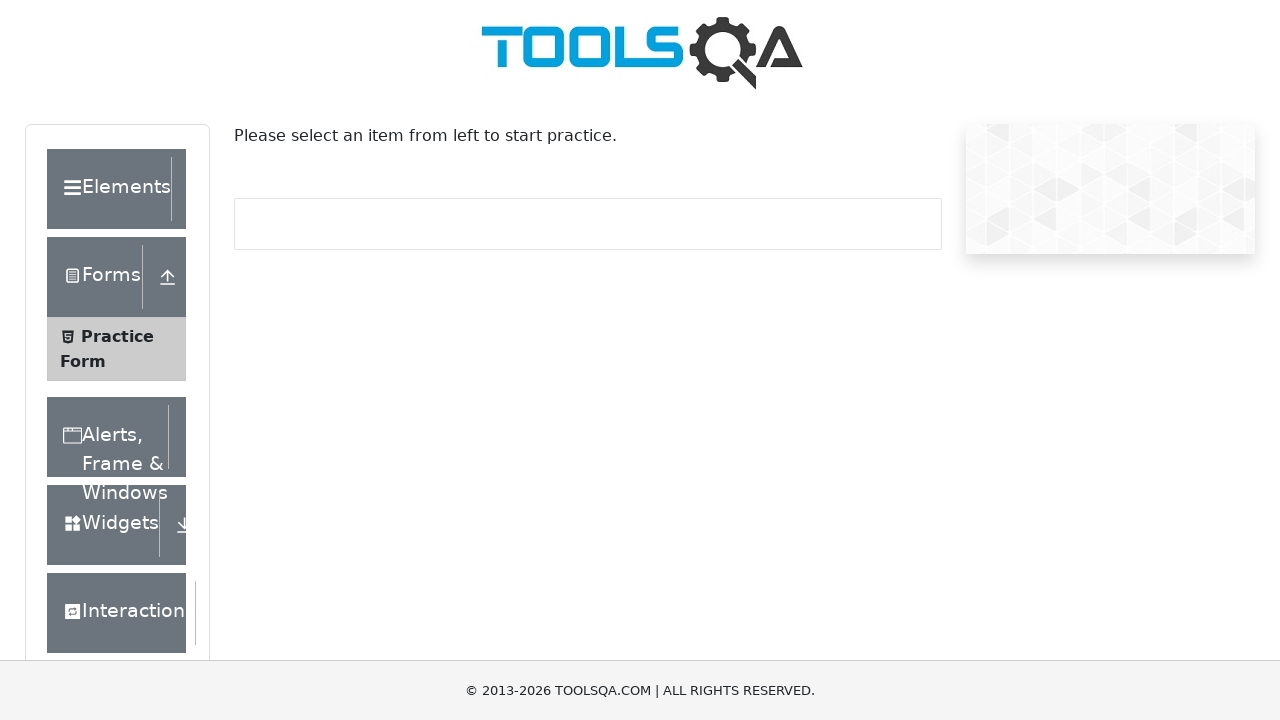